Tests the complete shopping flow on DemoBlaze: navigates through product categories, adds laptops to cart, removes one item, and completes purchase by filling the order form.

Starting URL: https://www.demoblaze.com/index.html

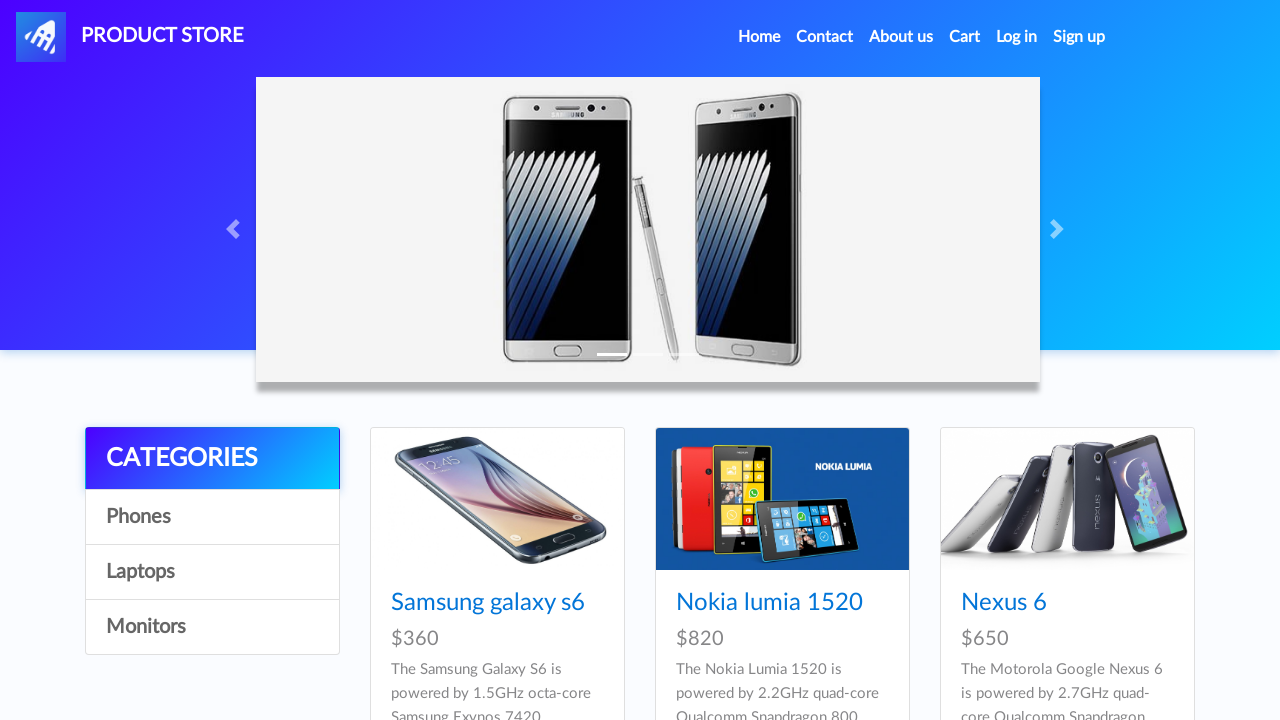

Clicked on Phones category at (212, 517) on a[onclick="byCat('phone')"]
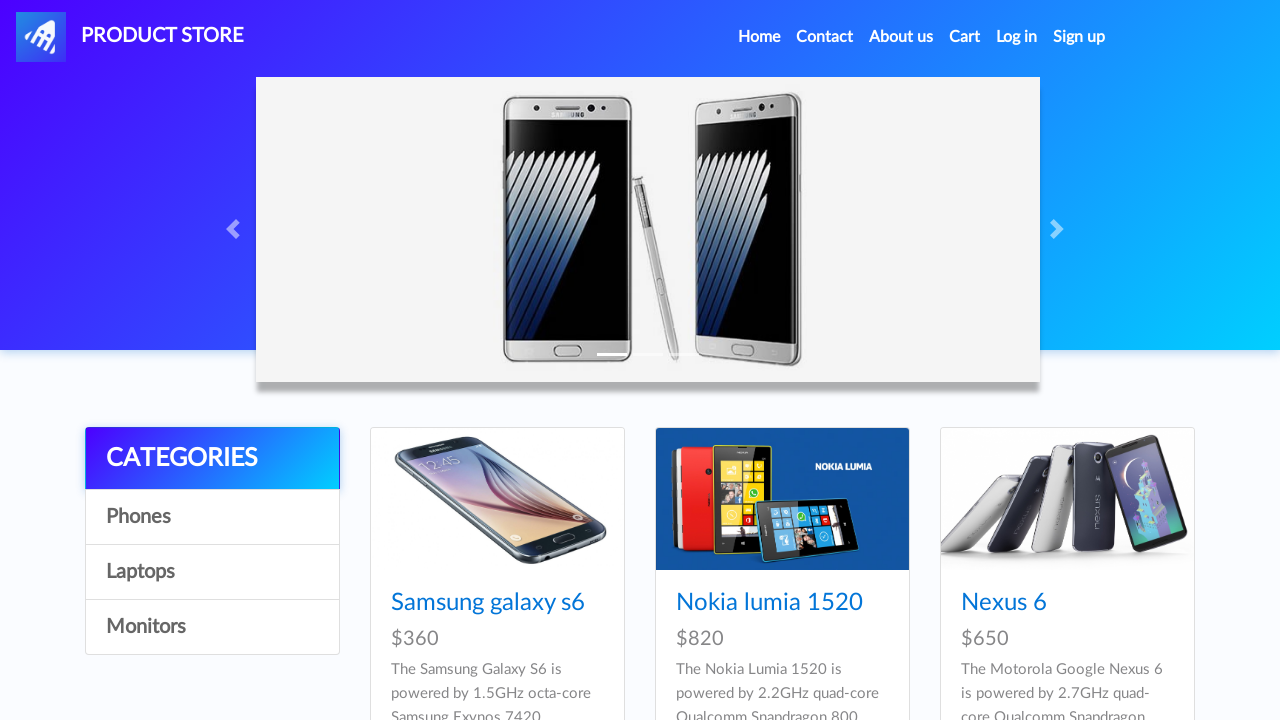

Waited for Phones category to load
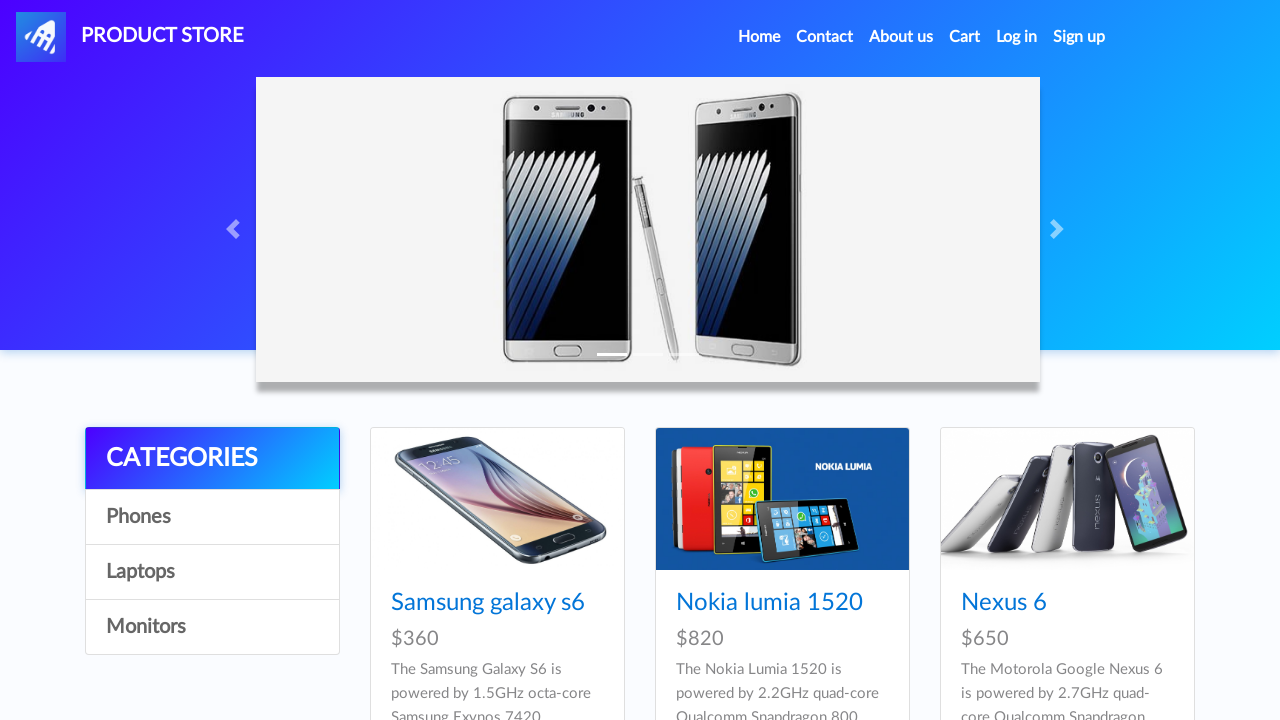

Clicked on Laptops category at (212, 572) on a[onclick="byCat('notebook')"]
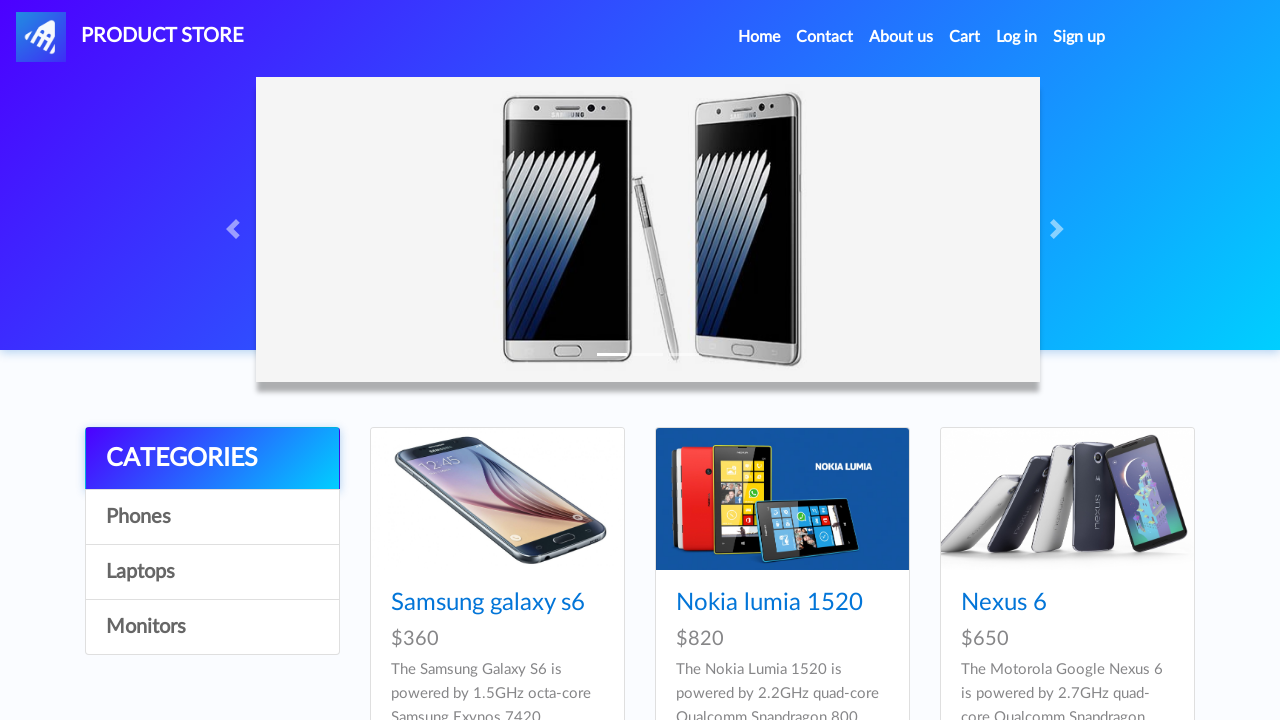

Waited for Laptops category to load
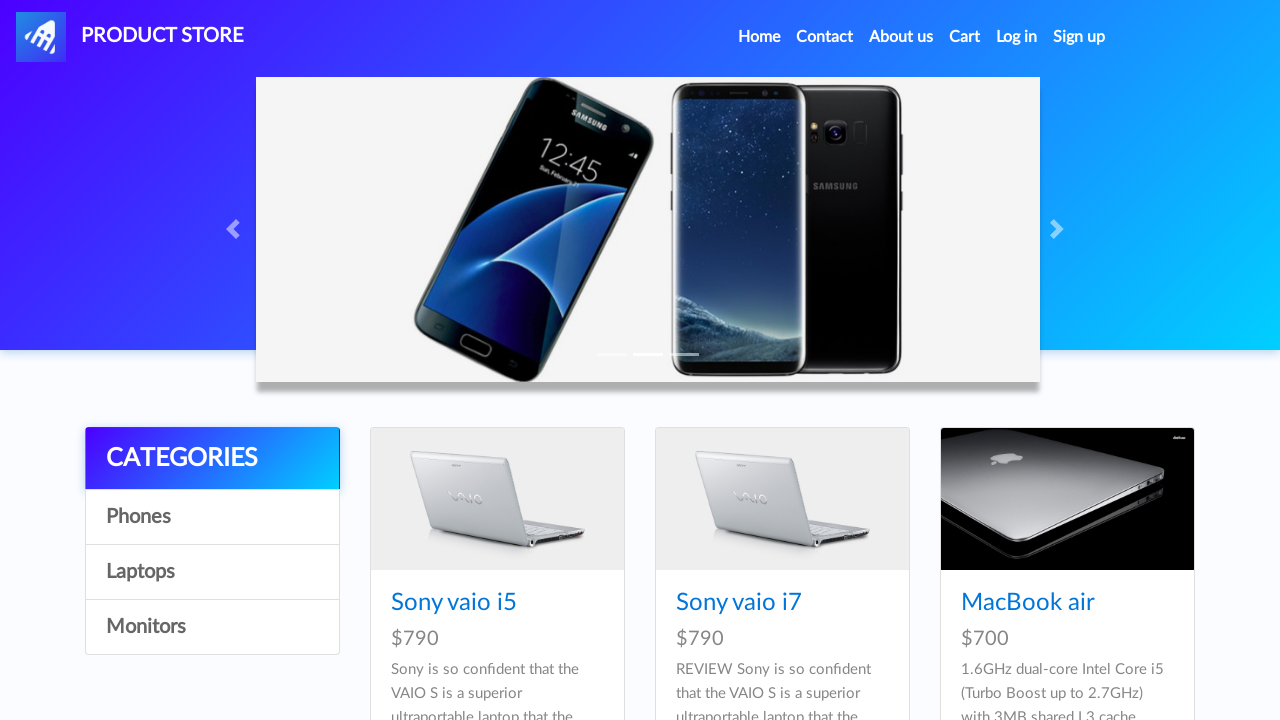

Clicked on Monitors category at (212, 627) on a[onclick="byCat('monitor')"]
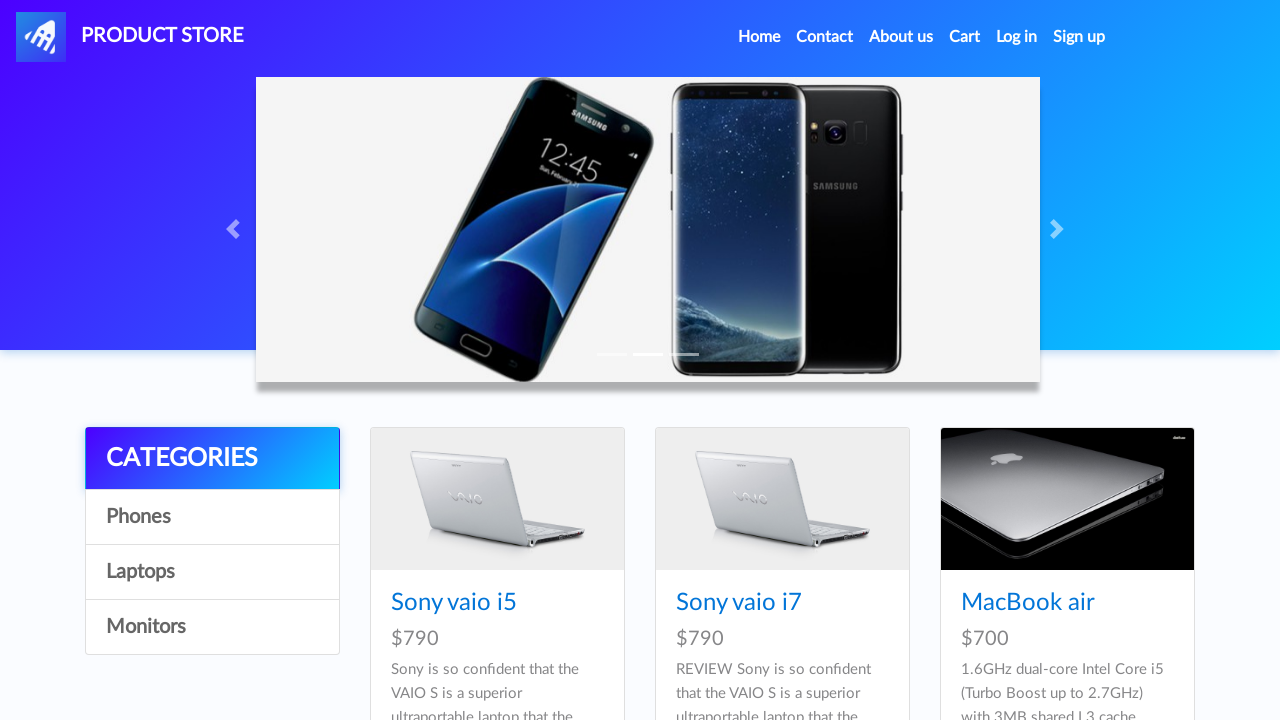

Waited for Monitors category to load
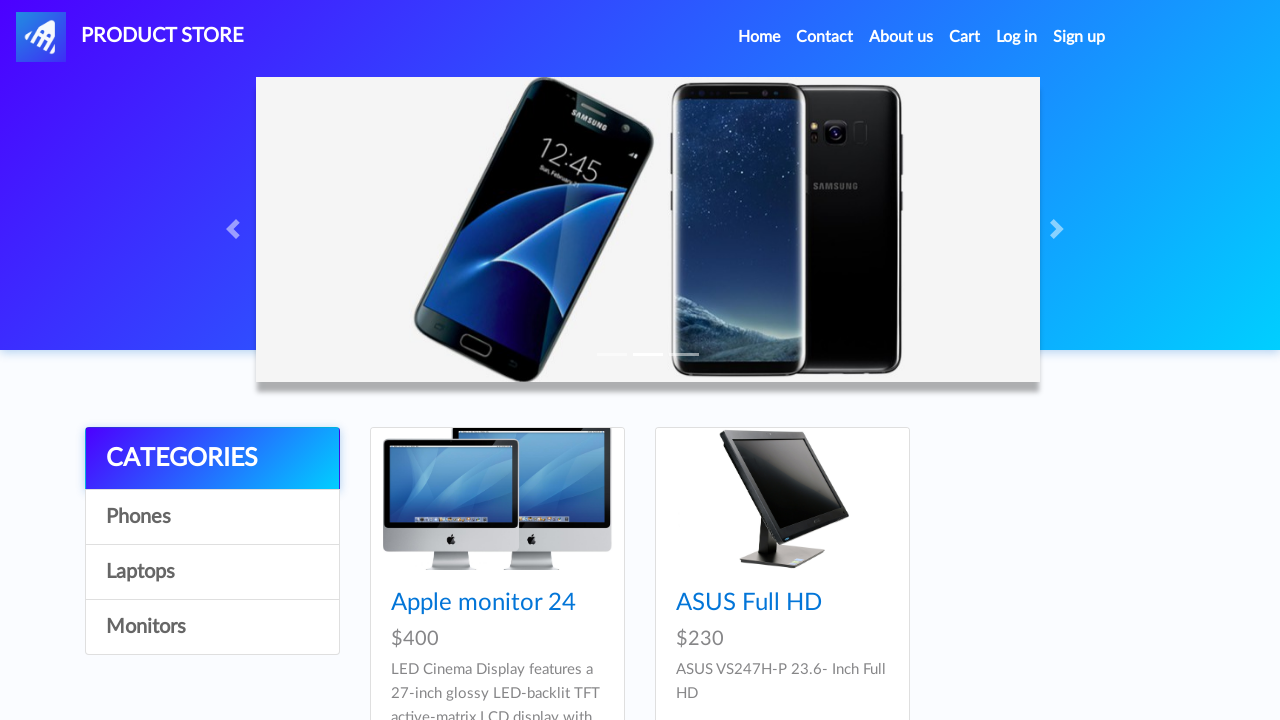

Clicked on Laptops category again at (212, 572) on a[onclick="byCat('notebook')"]
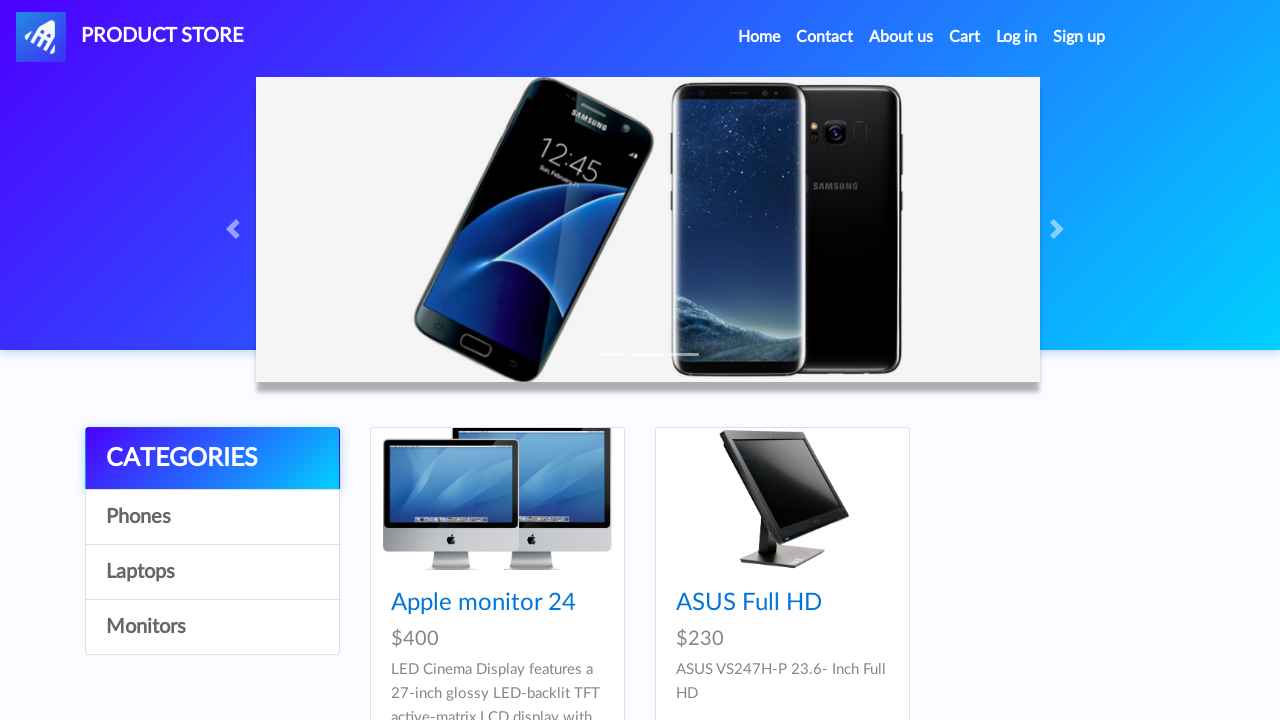

Waited for Laptops category to load
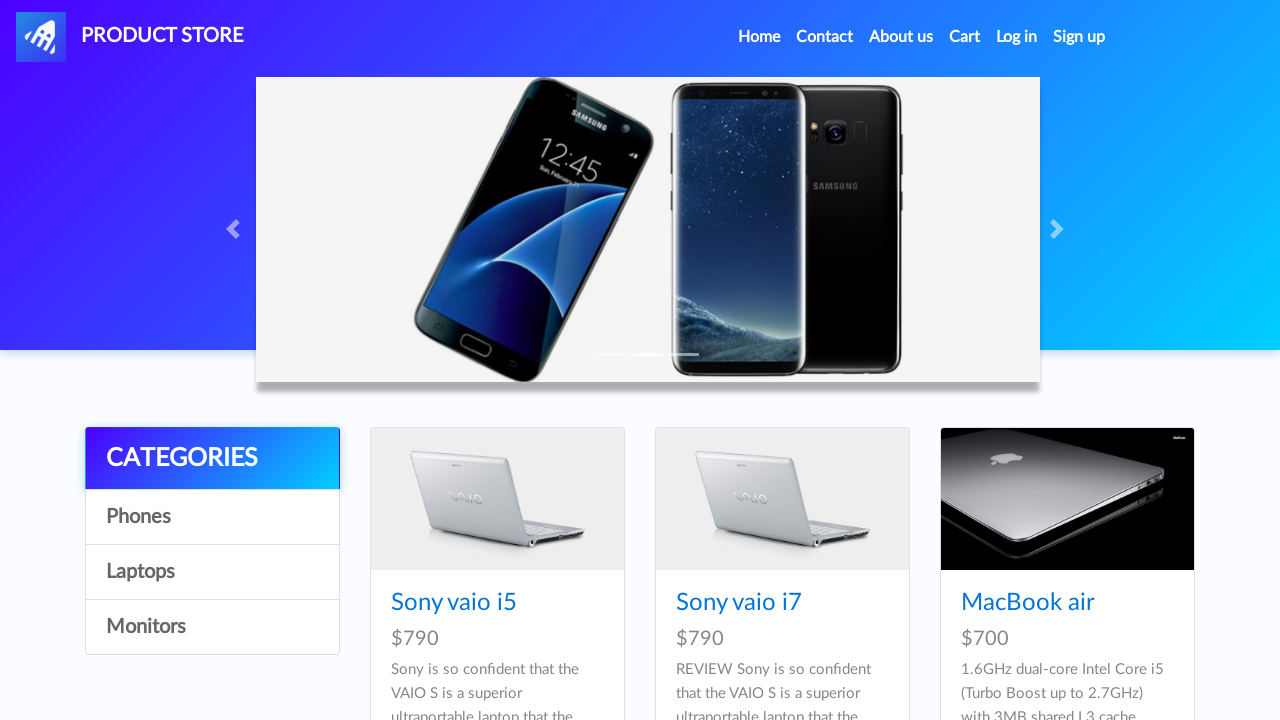

Clicked on Sony vaio i5 product at (454, 603) on a:has-text('Sony vaio i5')
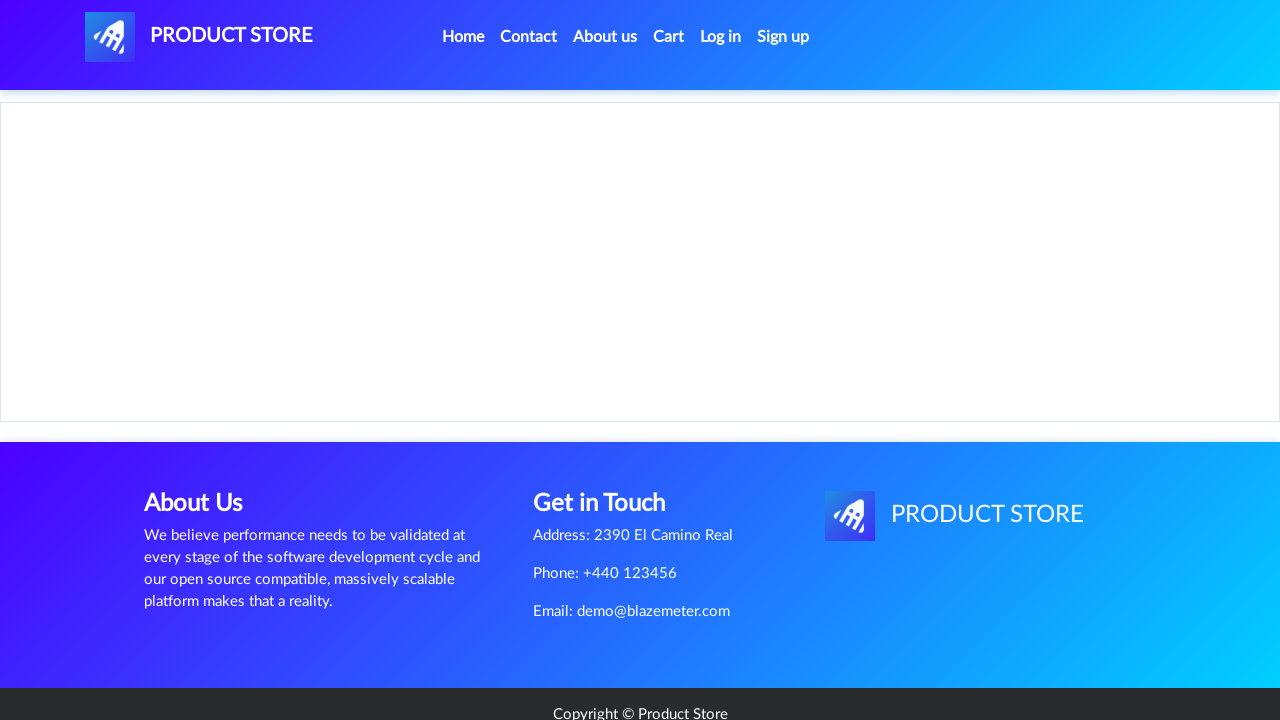

Waited for product name to load
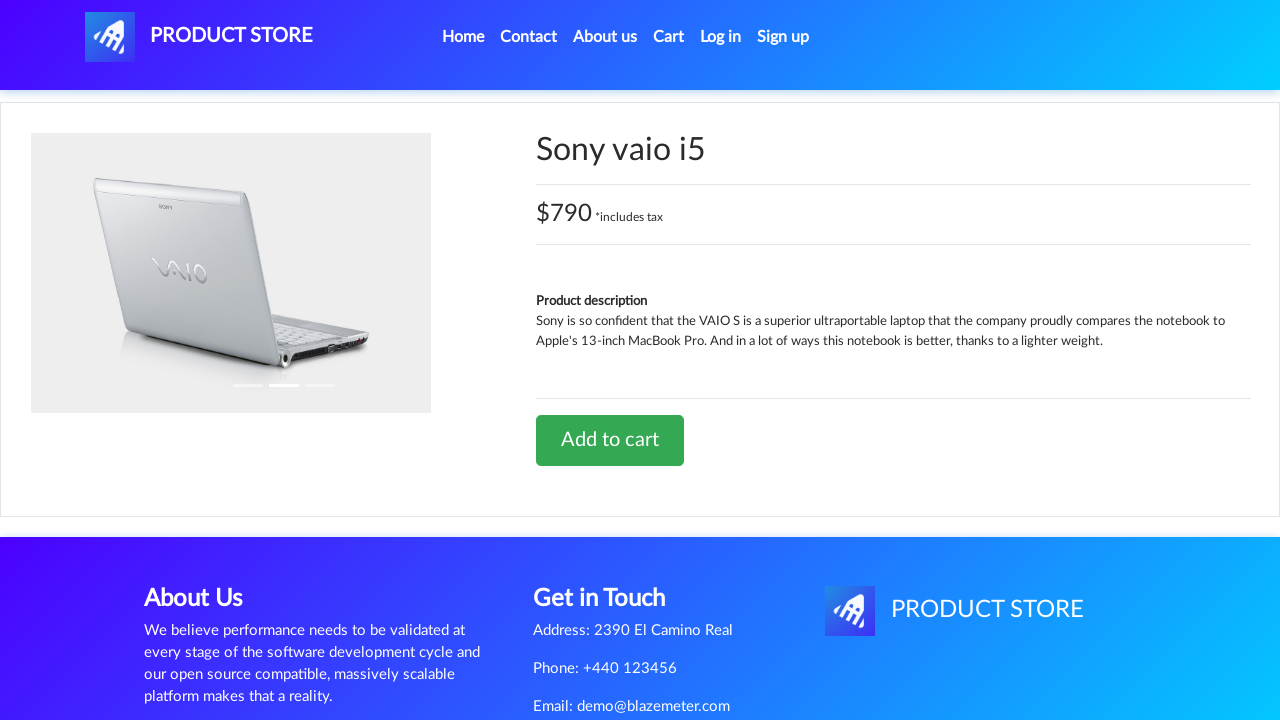

Set up dialog handler to accept alerts
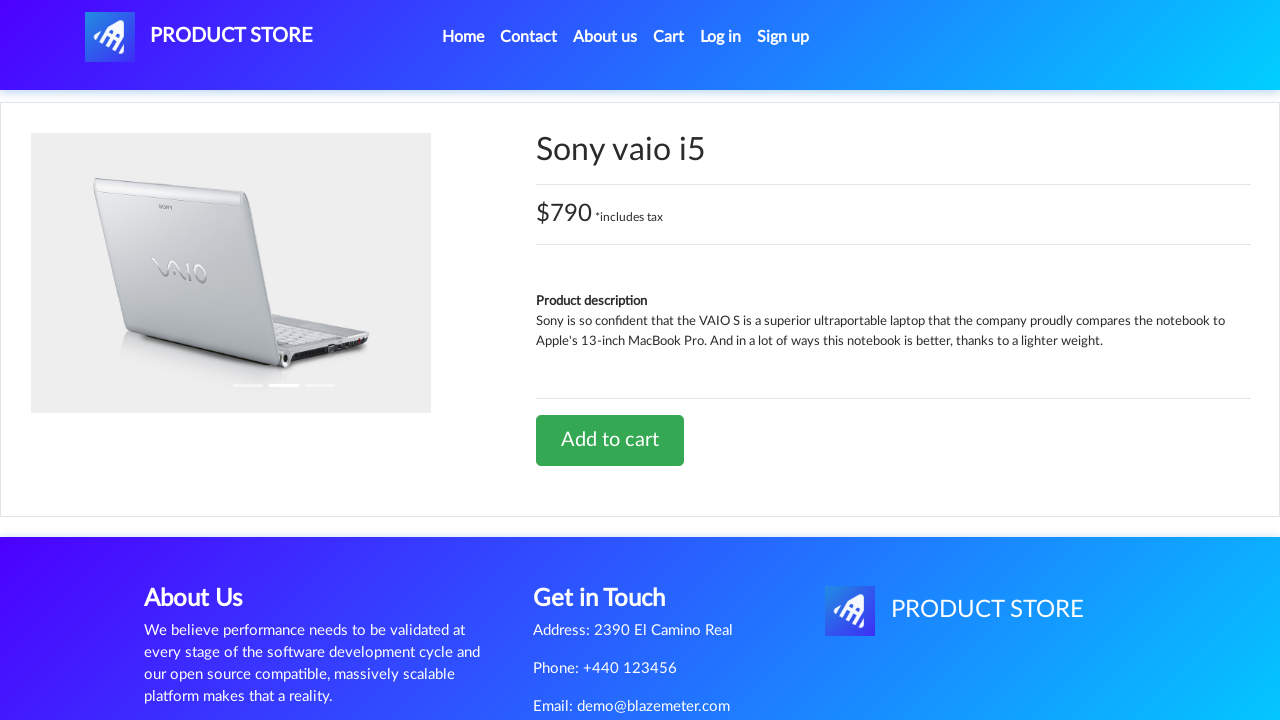

Clicked 'Add to cart' for Sony vaio i5 at (610, 440) on a:has-text('Add to cart')
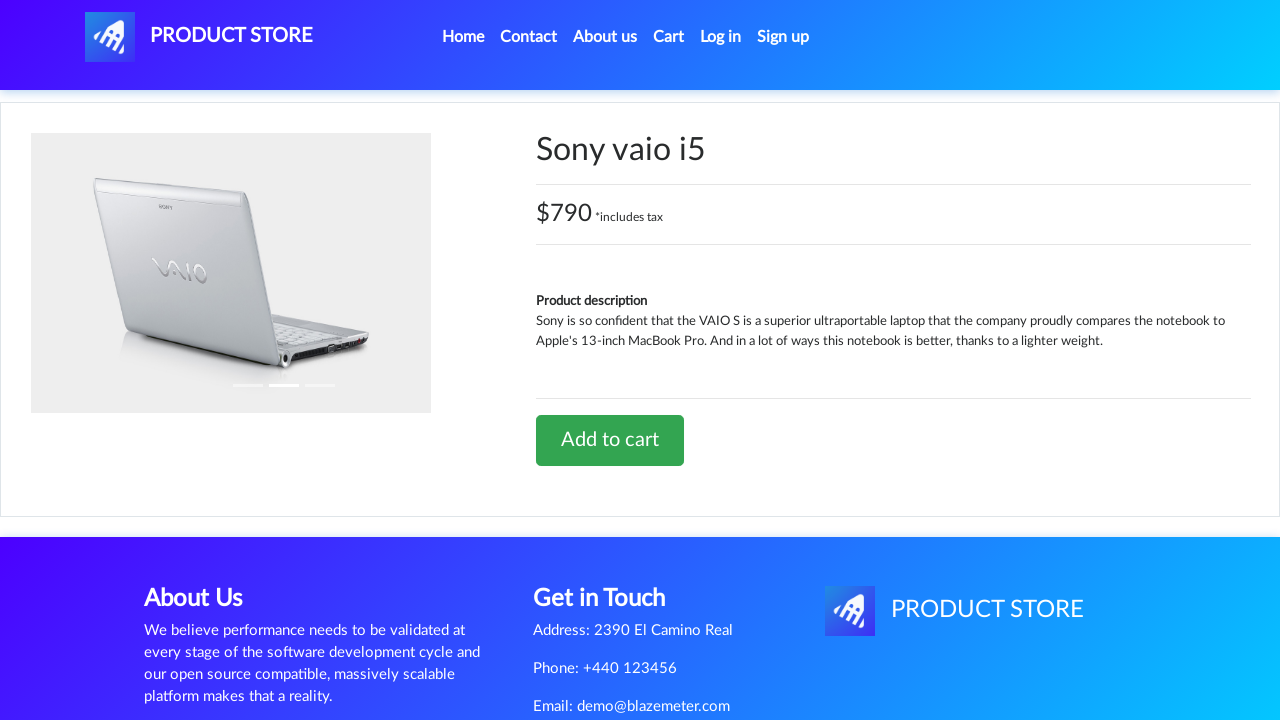

Waited for item to be added to cart
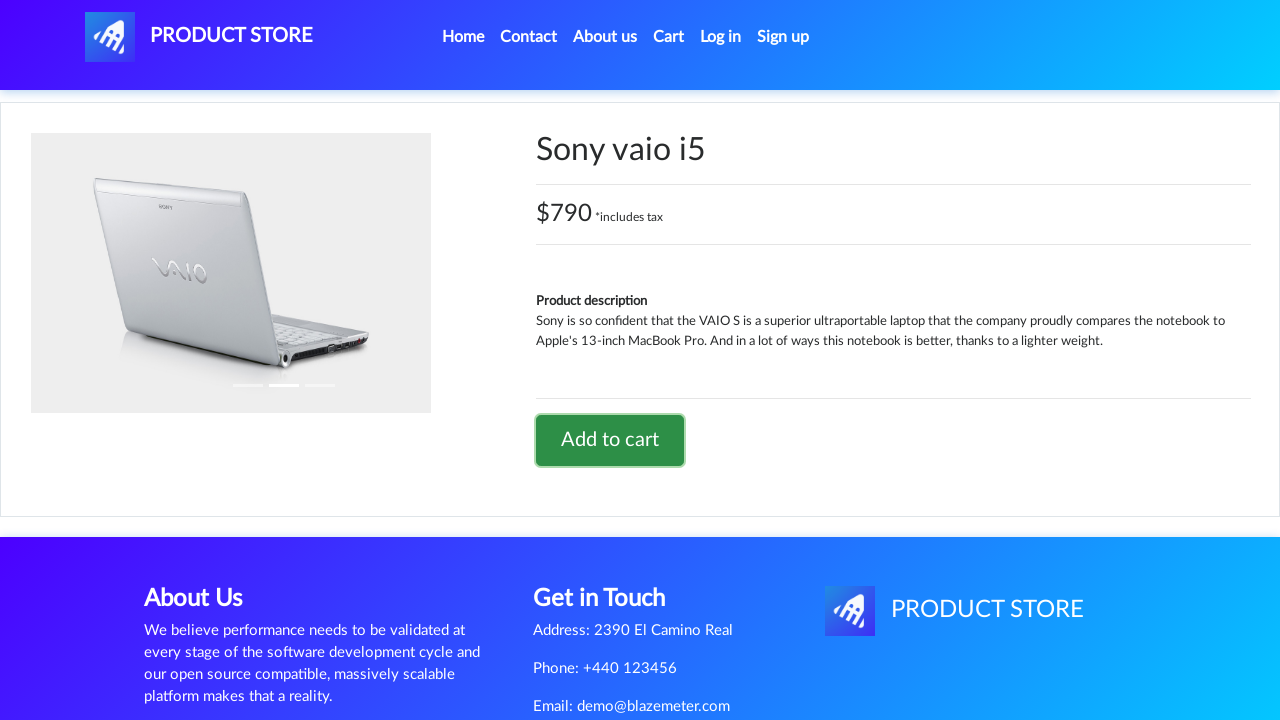

Clicked on Home navigation link at (463, 37) on a.nav-link:has-text('Home')
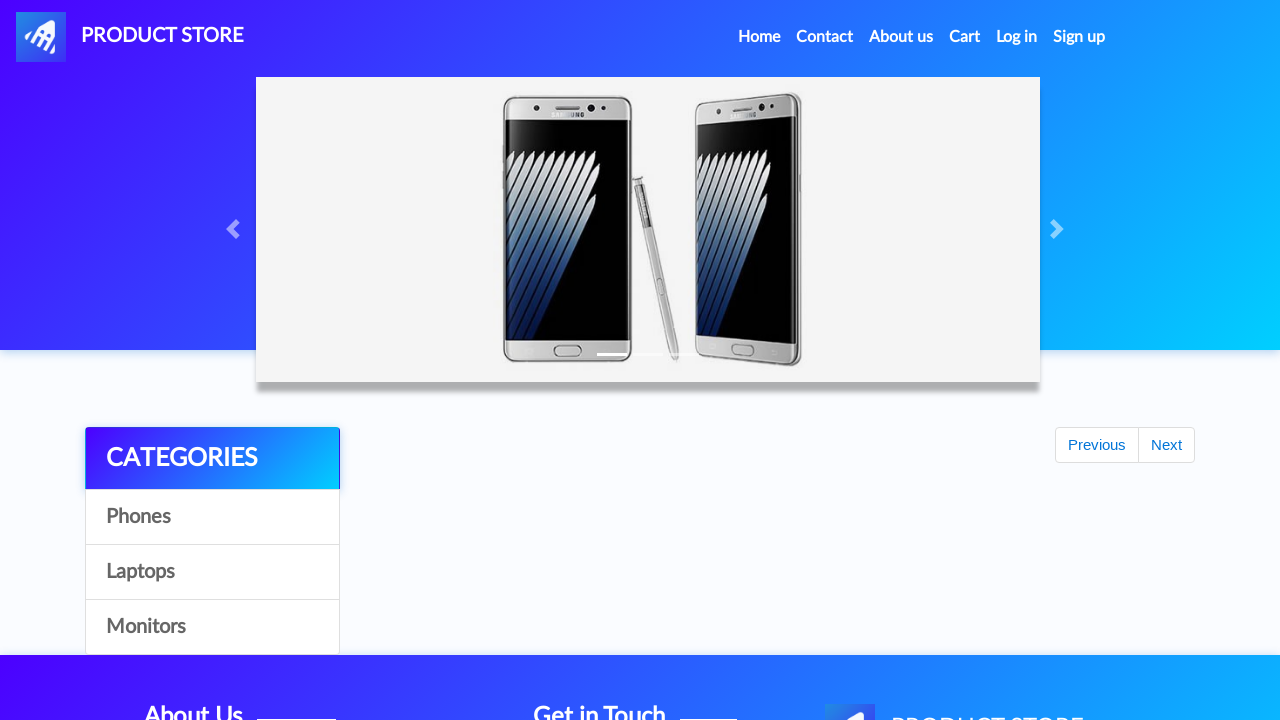

Waited for home page to load
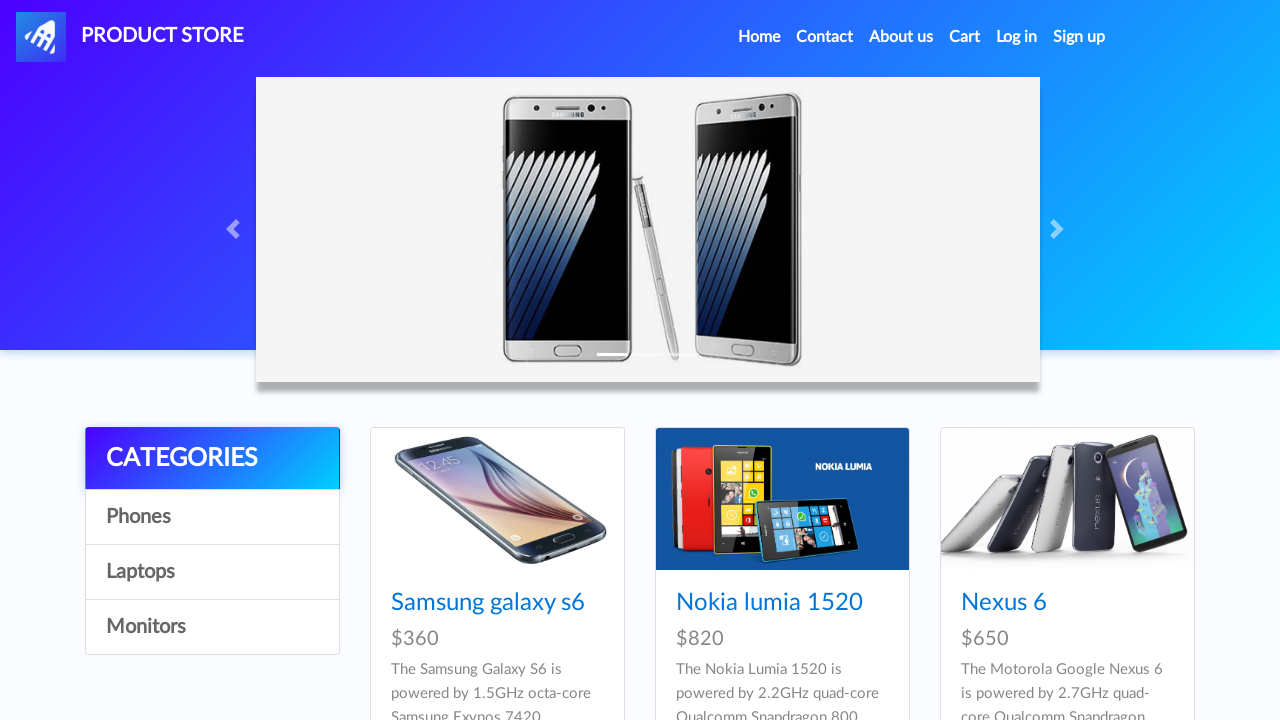

Clicked on Laptops category again at (212, 572) on a[onclick="byCat('notebook')"]
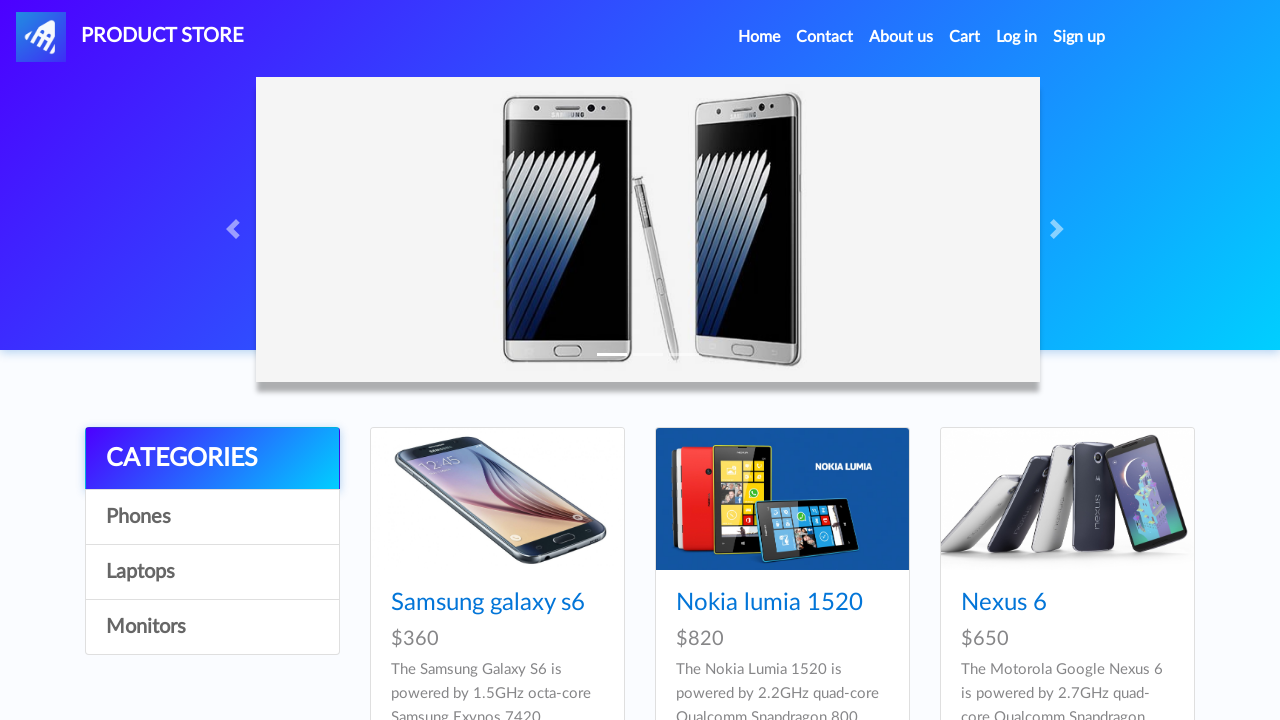

Waited for Laptops category to load
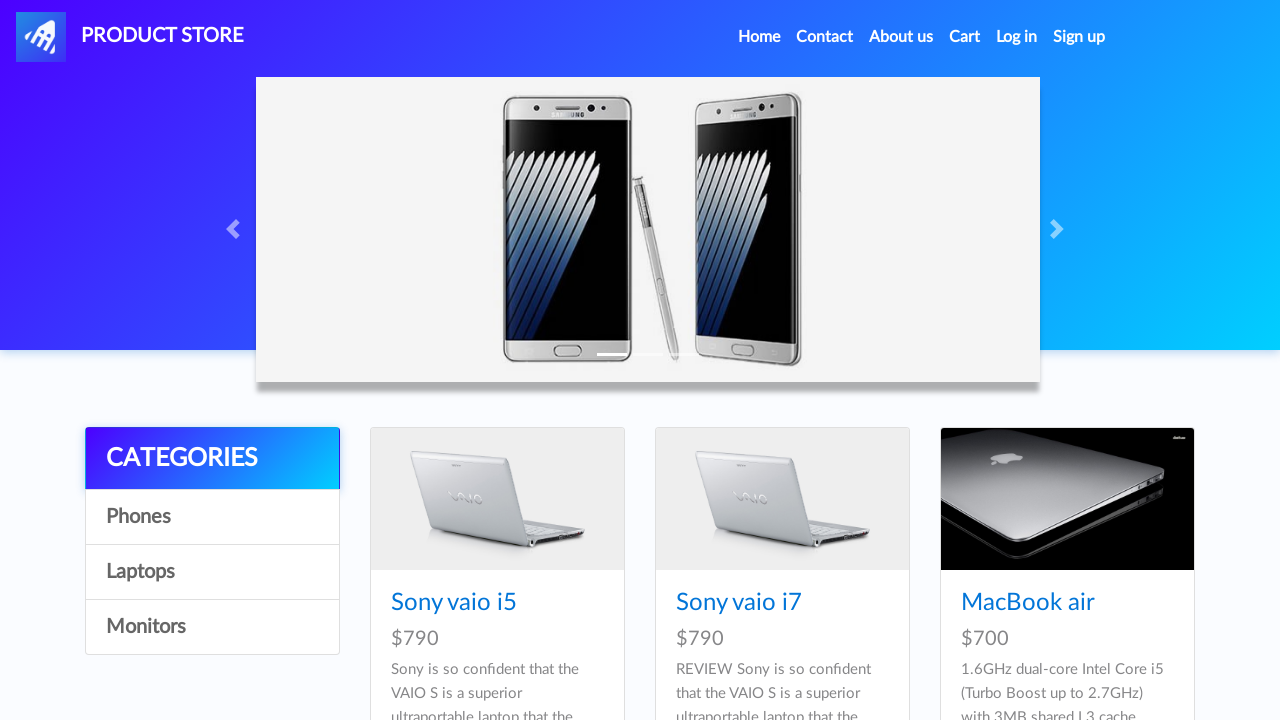

Clicked on Dell i7 8gb product at (448, 361) on a:has-text('Dell i7 8gb')
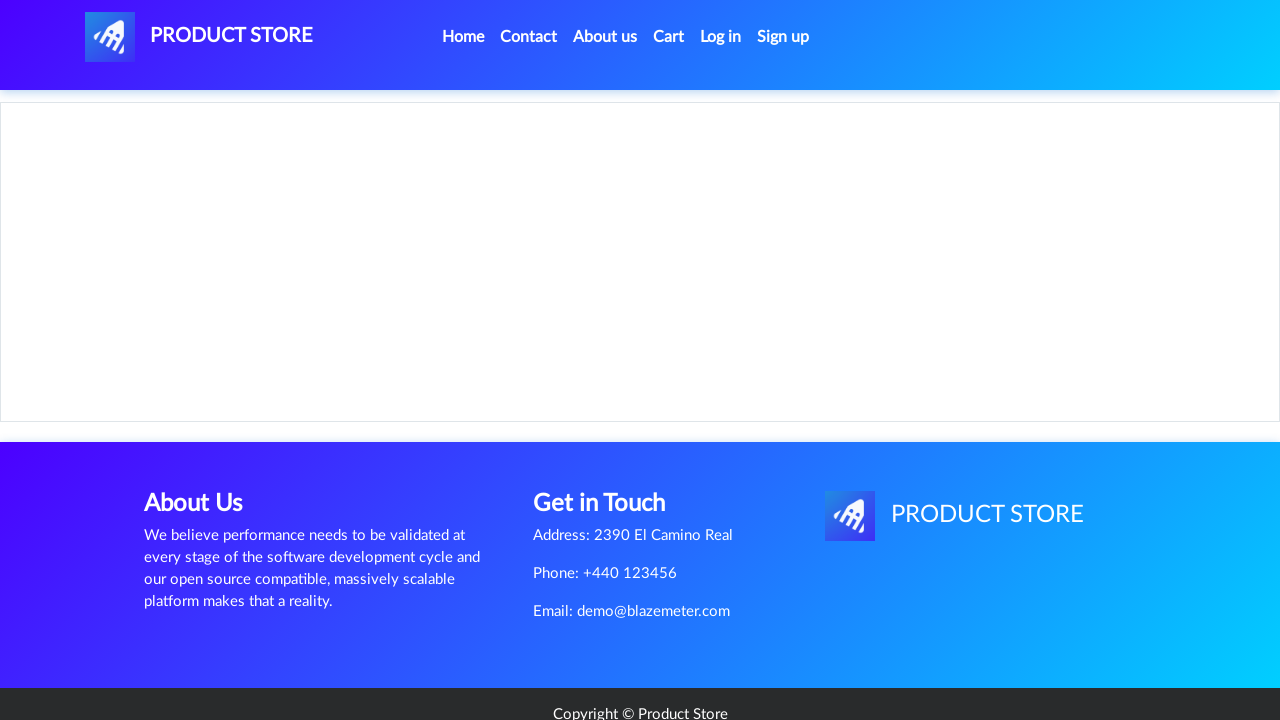

Waited for product name to load
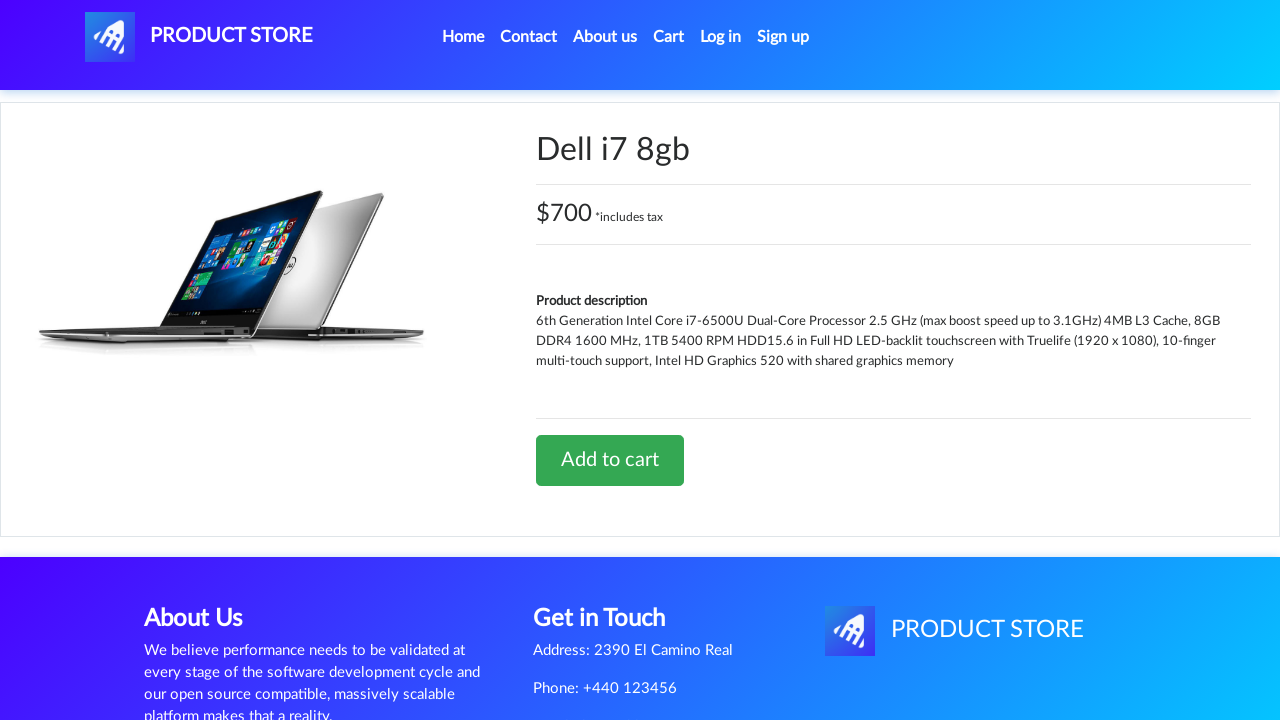

Clicked 'Add to cart' for Dell i7 8gb at (610, 460) on a:has-text('Add to cart')
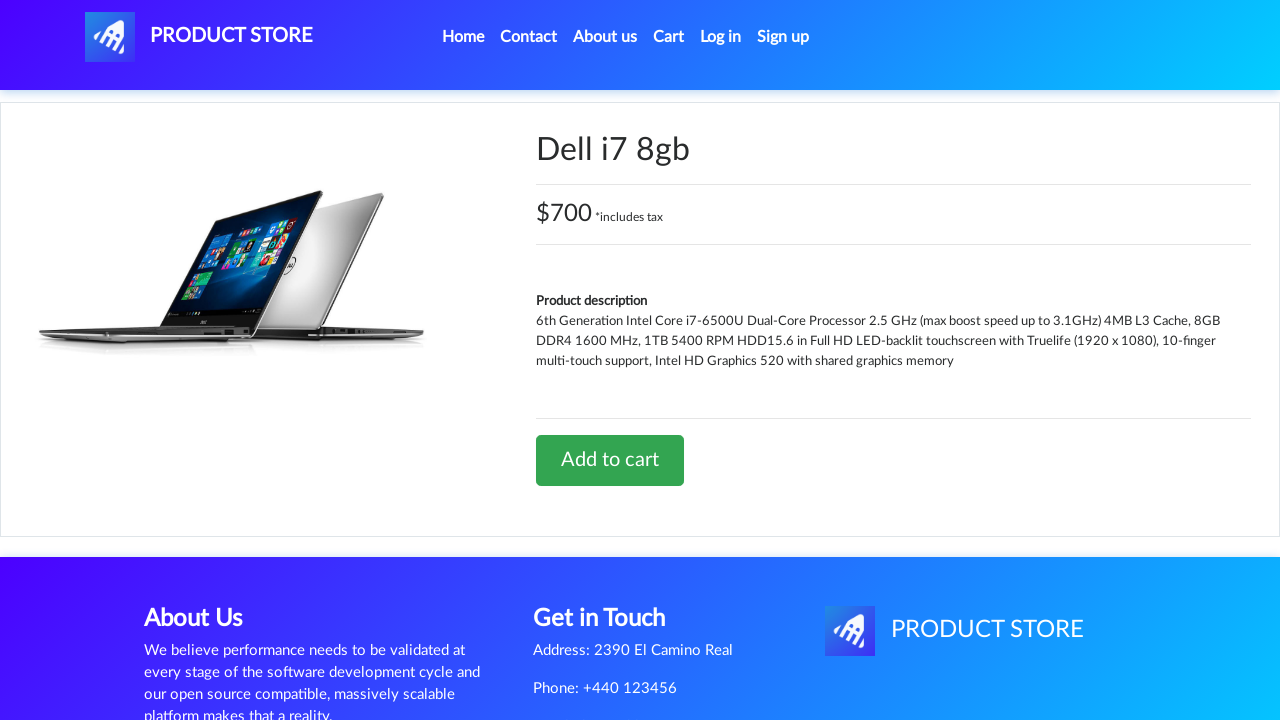

Waited for item to be added to cart
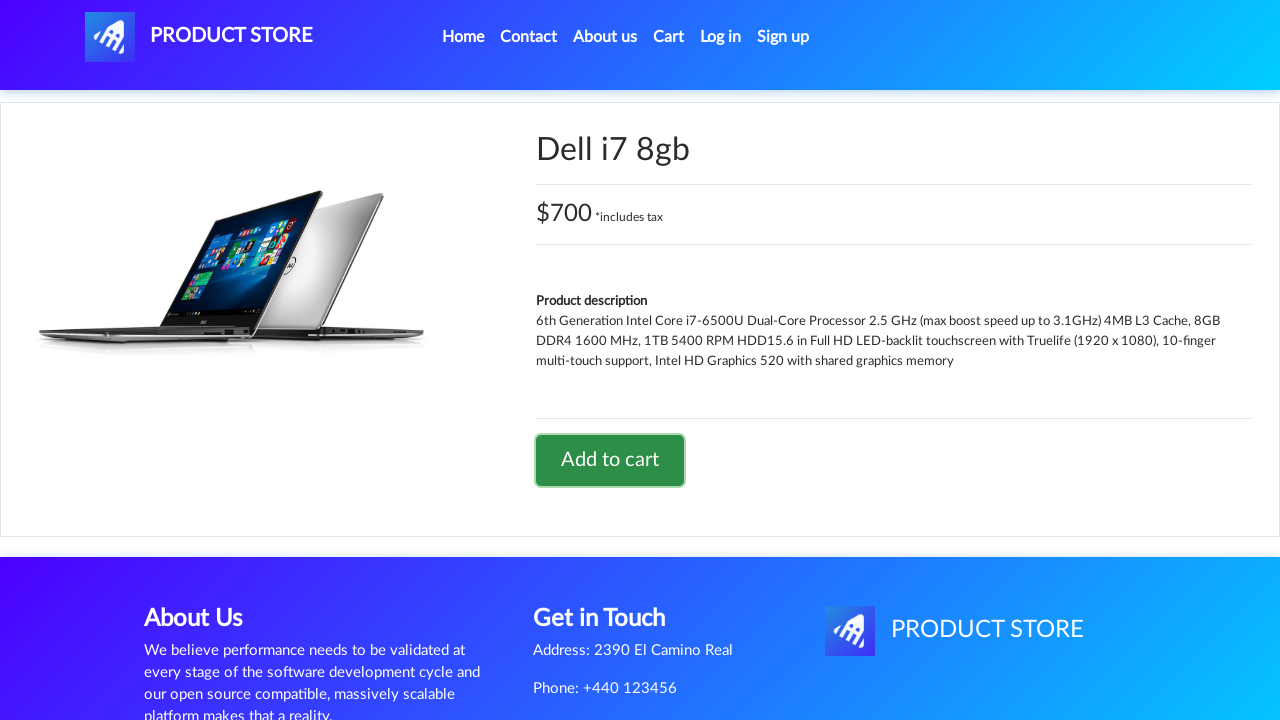

Clicked on Cart link at (669, 37) on a#cartur
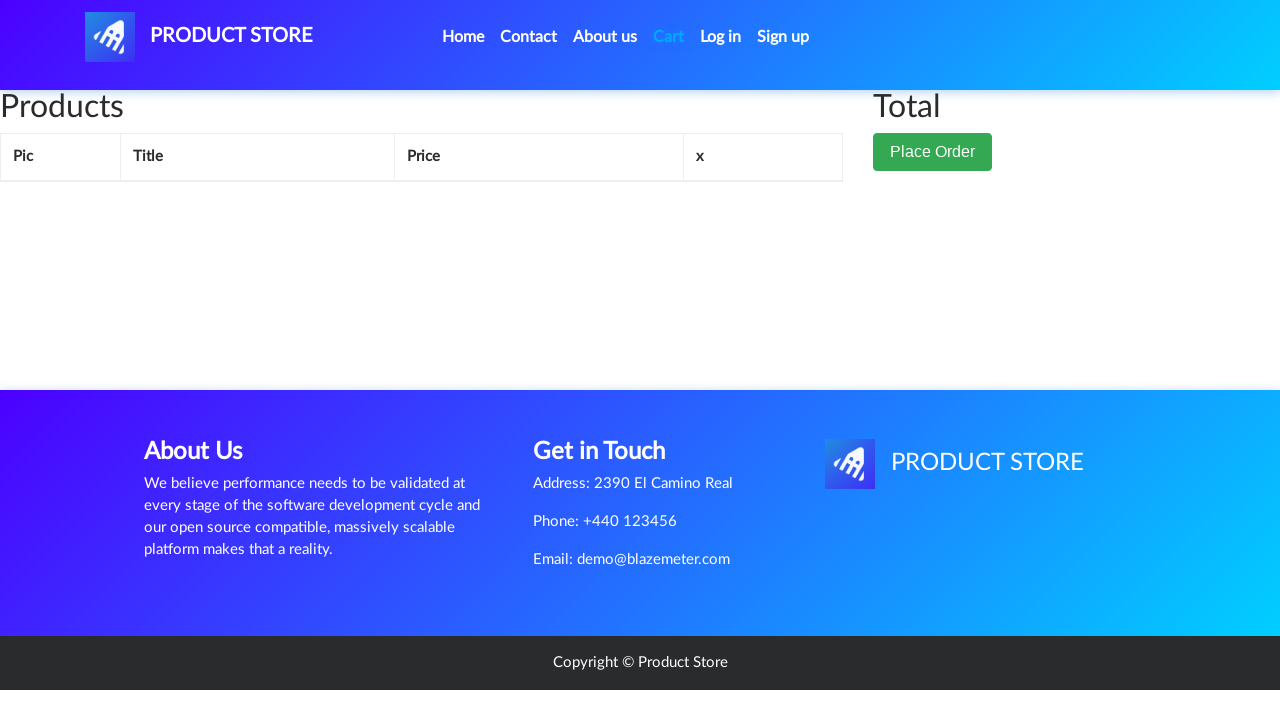

Waited for cart items table to load
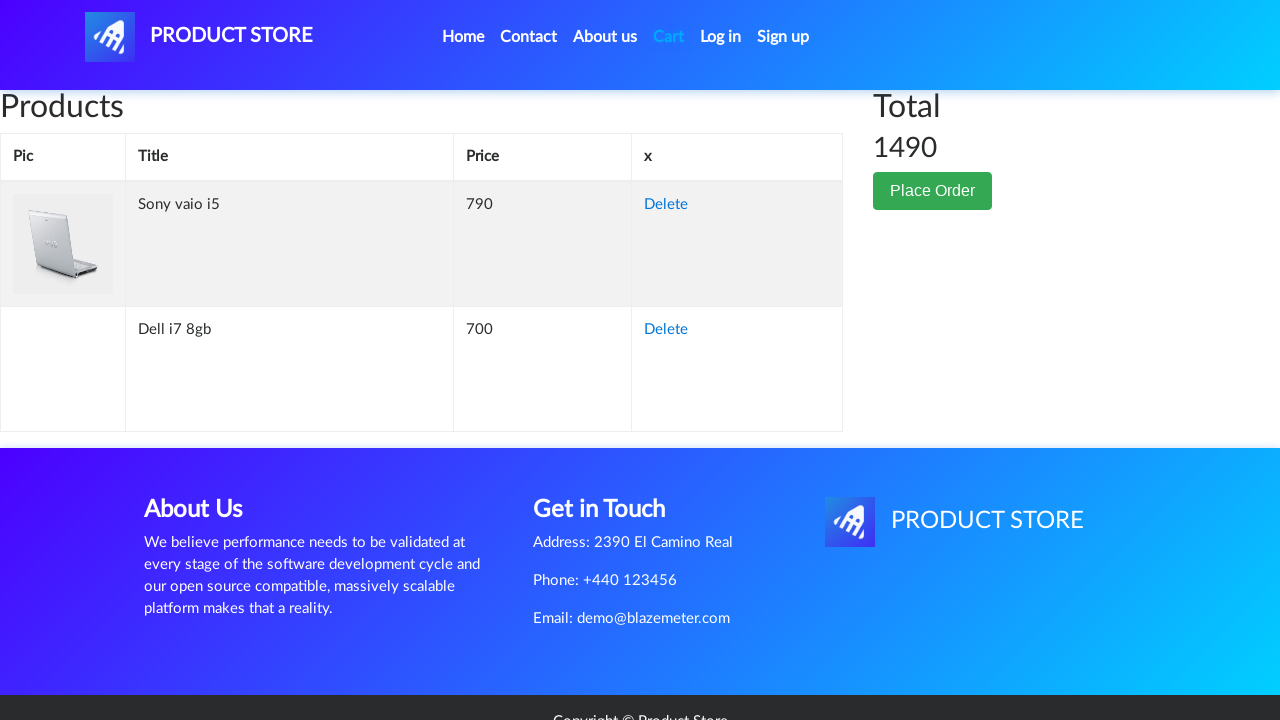

Waited for cart page to fully render
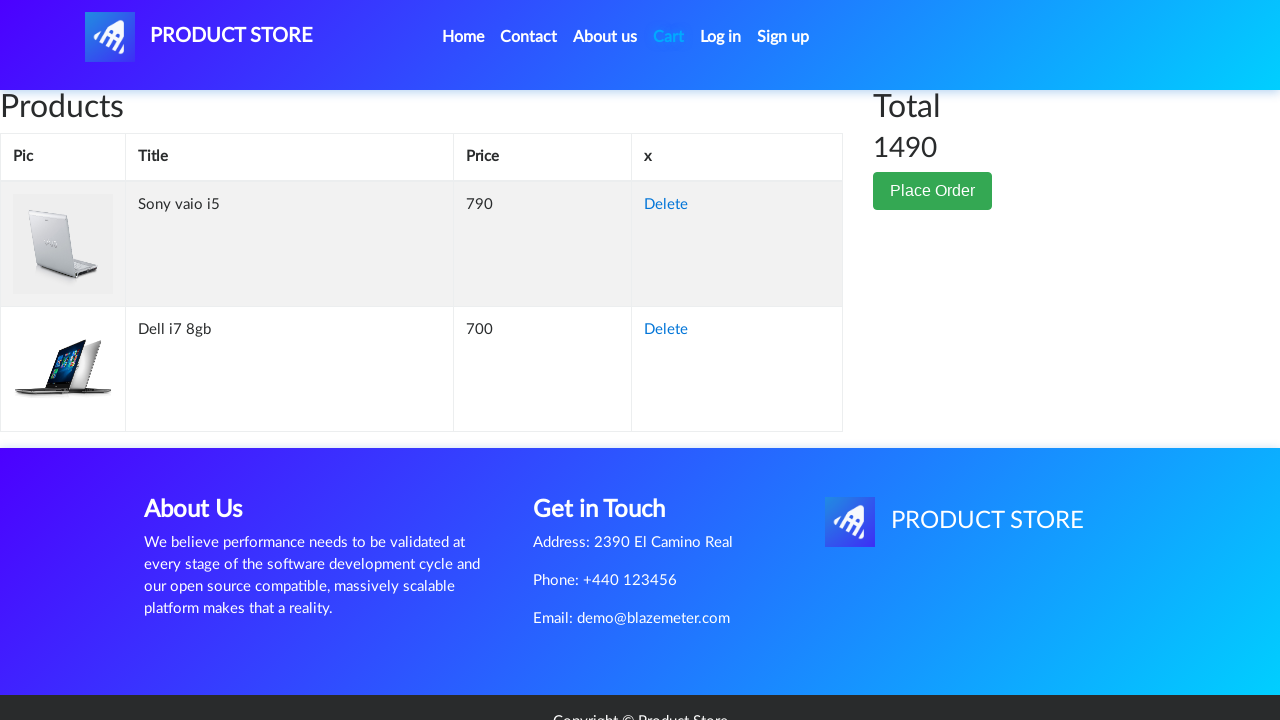

Clicked 'Delete' button for Dell i7 8gb from cart at (666, 330) on tr:has-text('Dell i7 8gb') a:has-text('Delete')
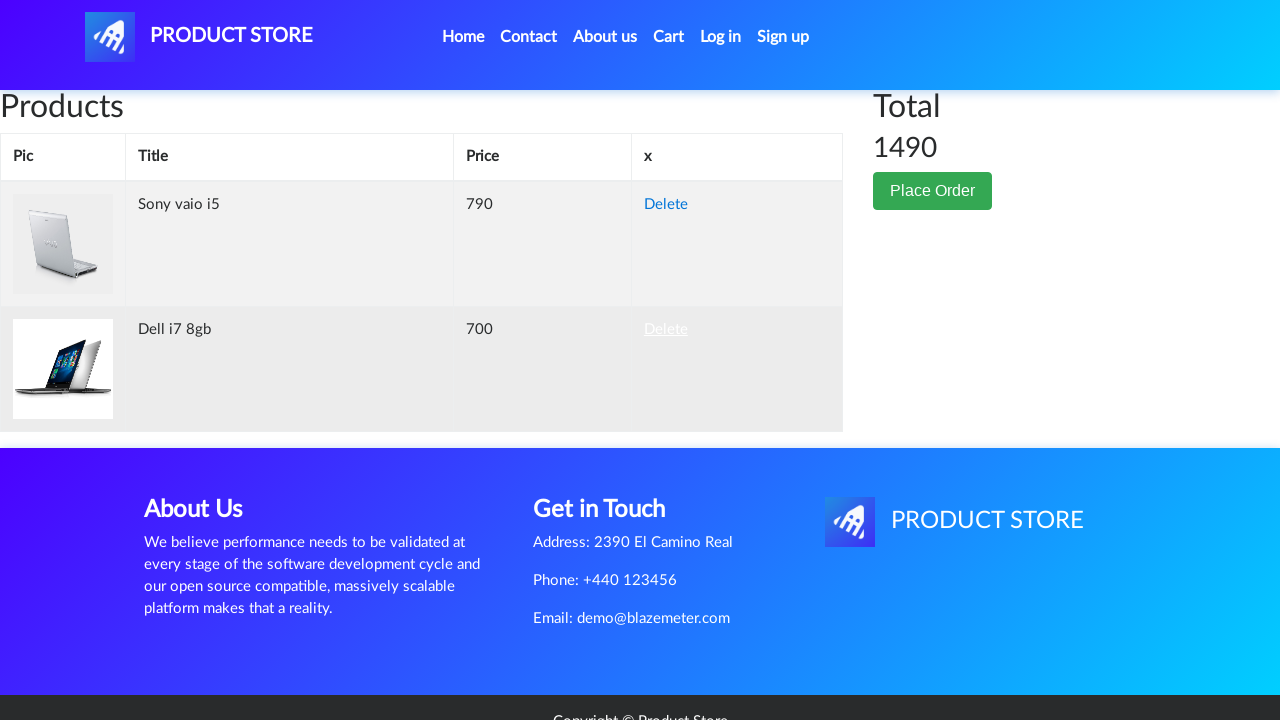

Waited for item to be removed from cart
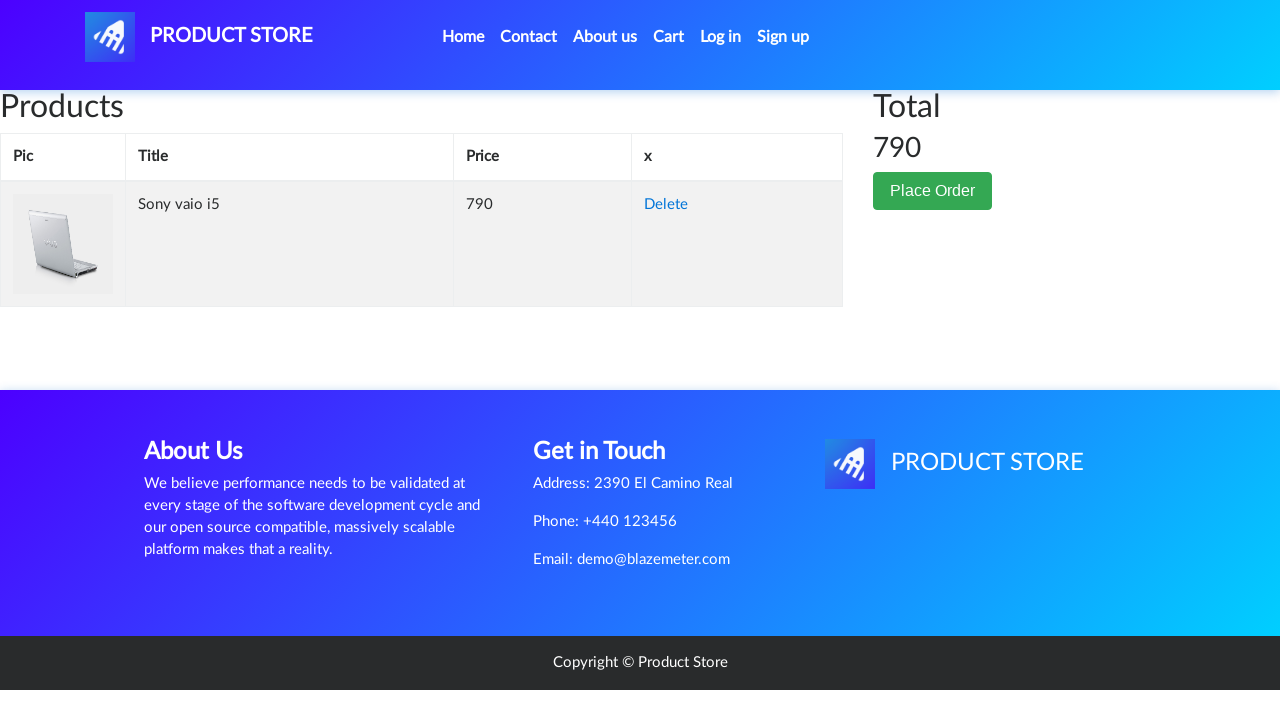

Clicked 'Place Order' button at (933, 191) on button:has-text('Place Order')
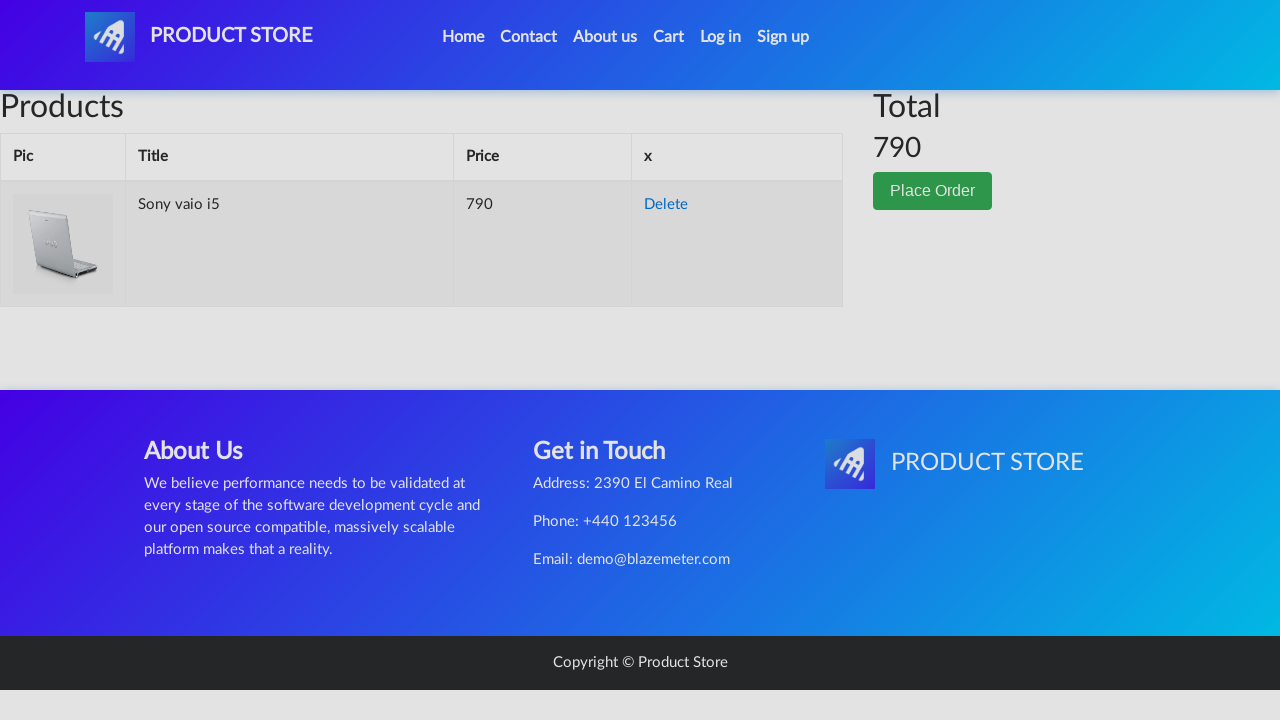

Waited for order modal to appear
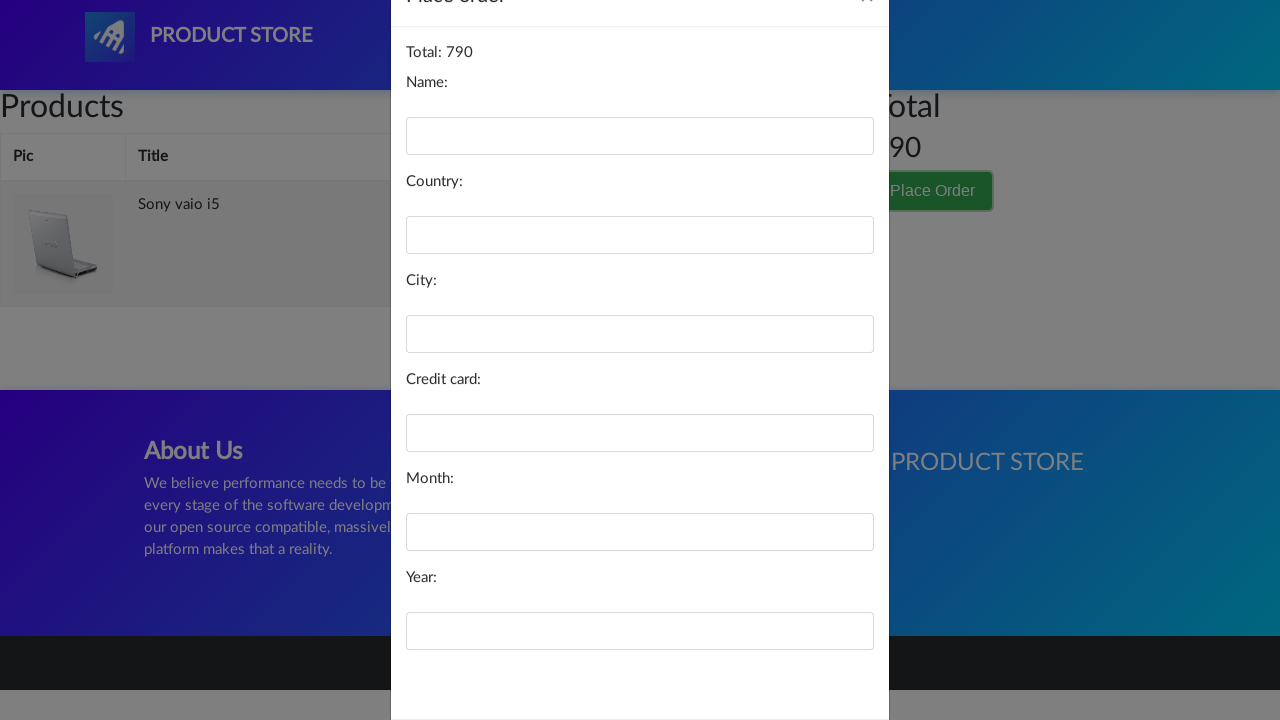

Filled name field with 'John Smith' on #name
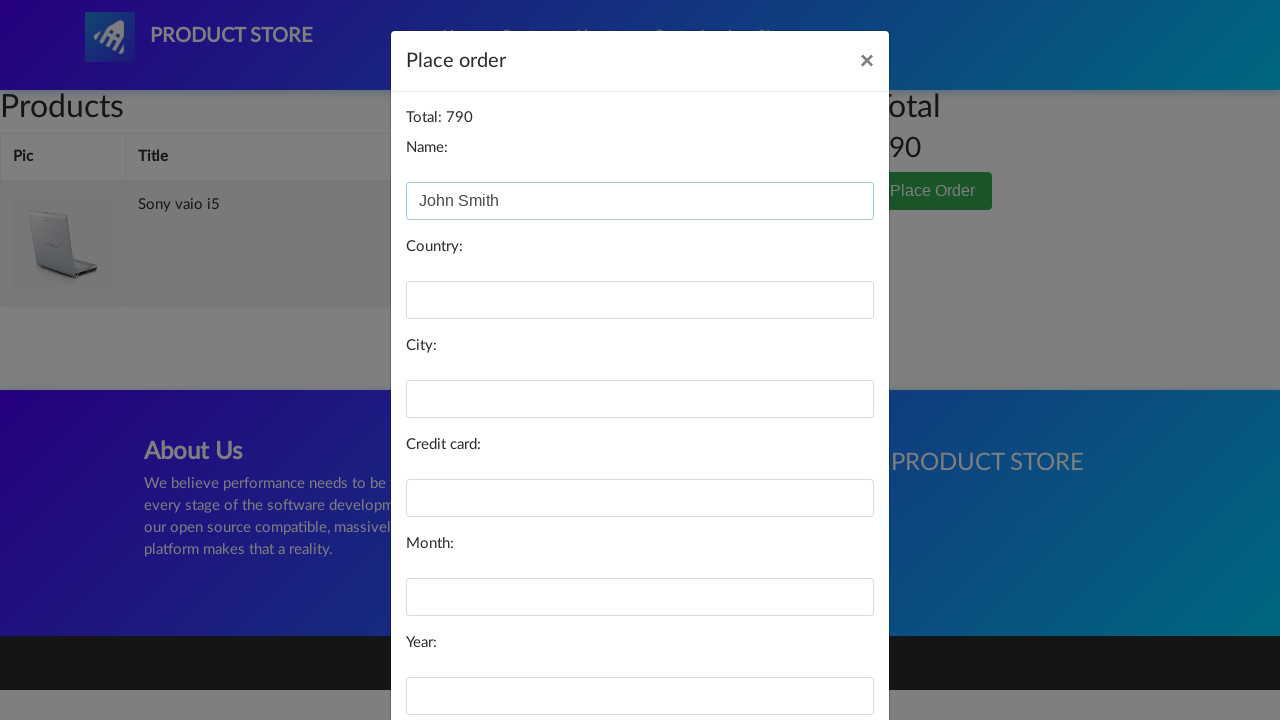

Filled country field with 'United States' on #country
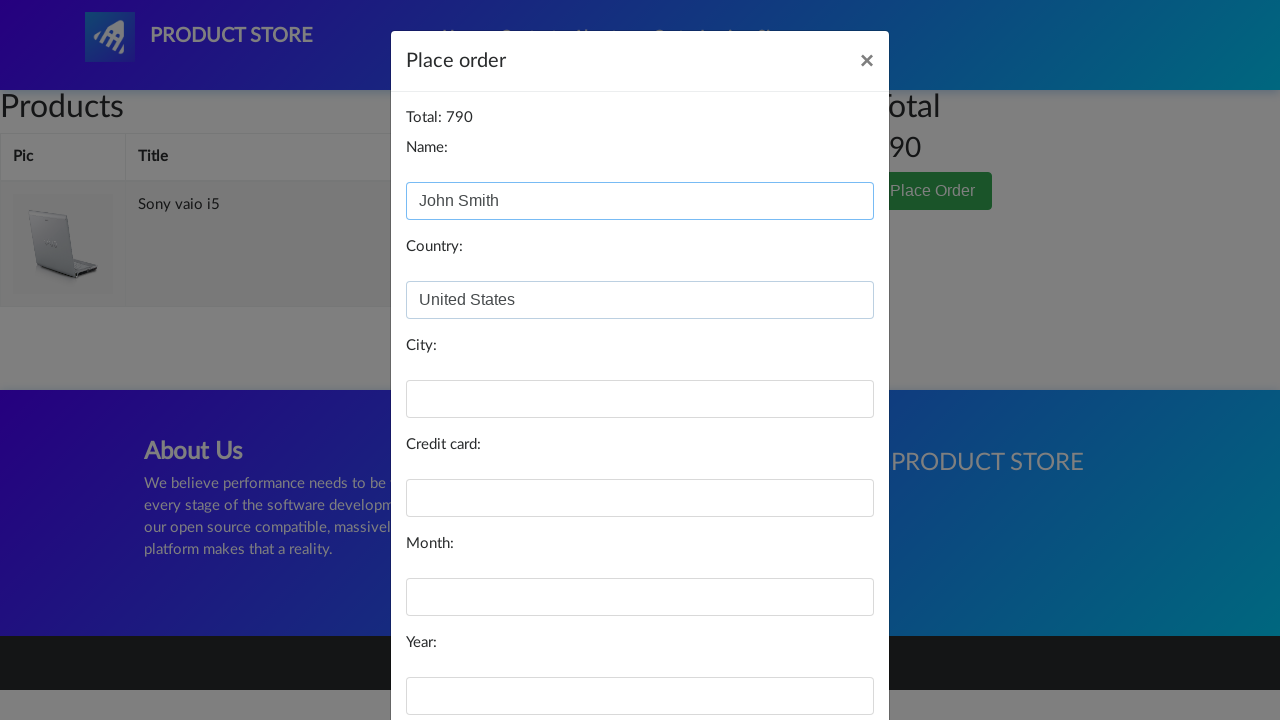

Filled city field with 'New York' on #city
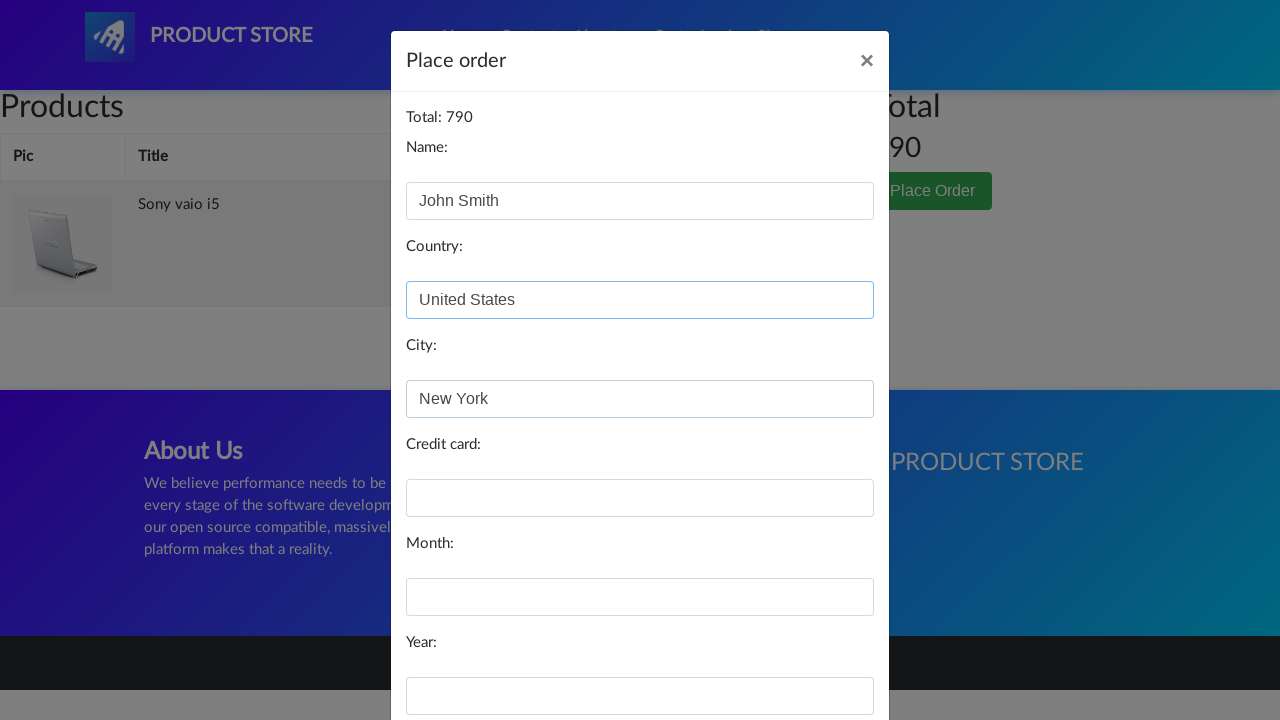

Filled card field with credit card number on #card
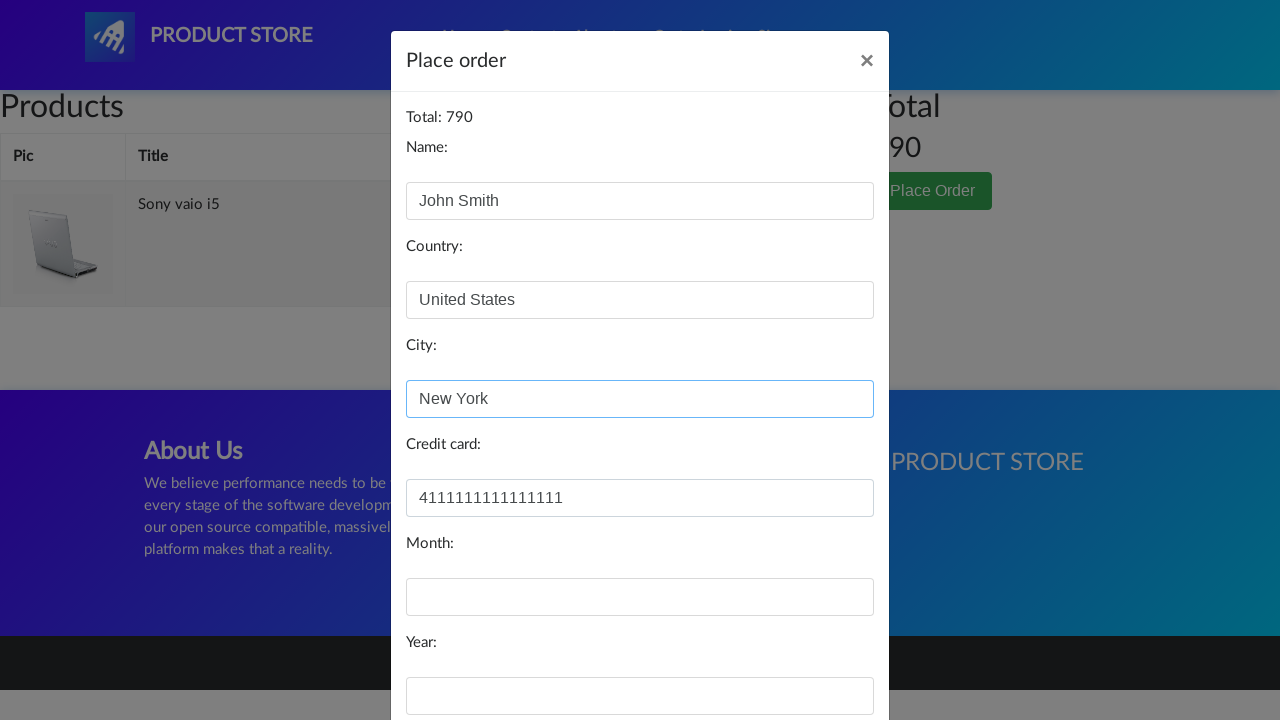

Filled month field with '12' on #month
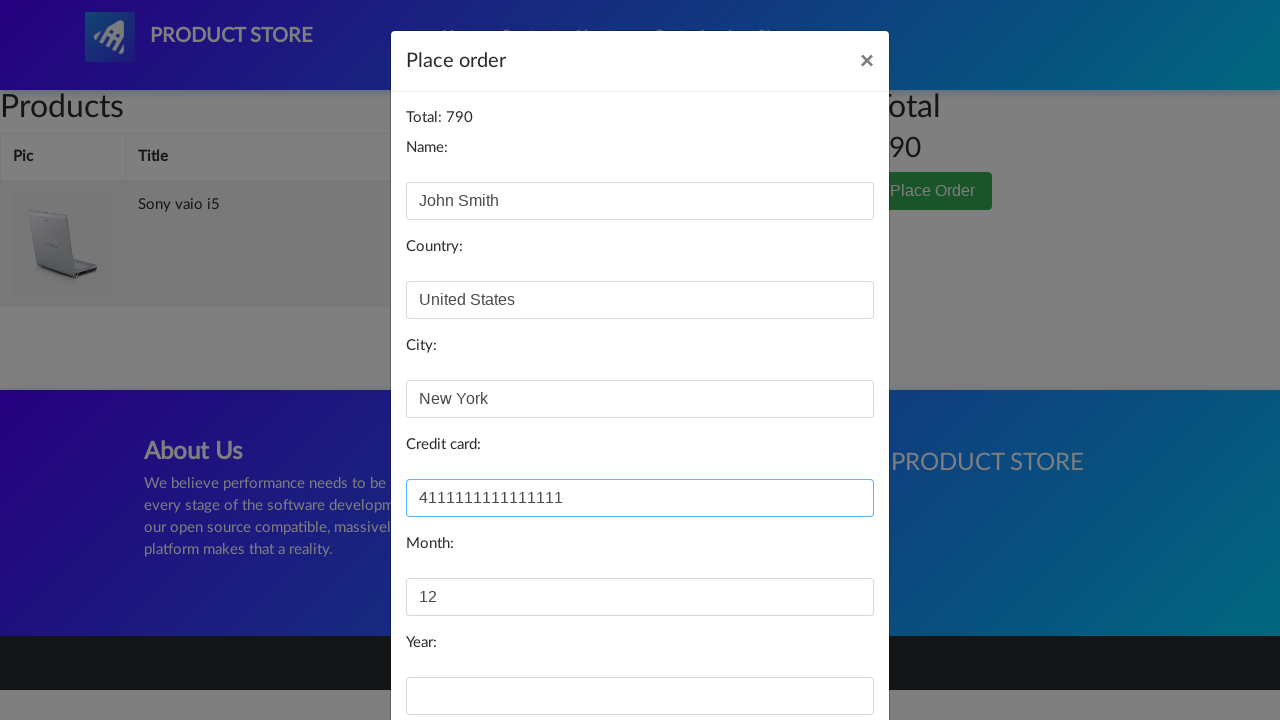

Filled year field with '2025' on #year
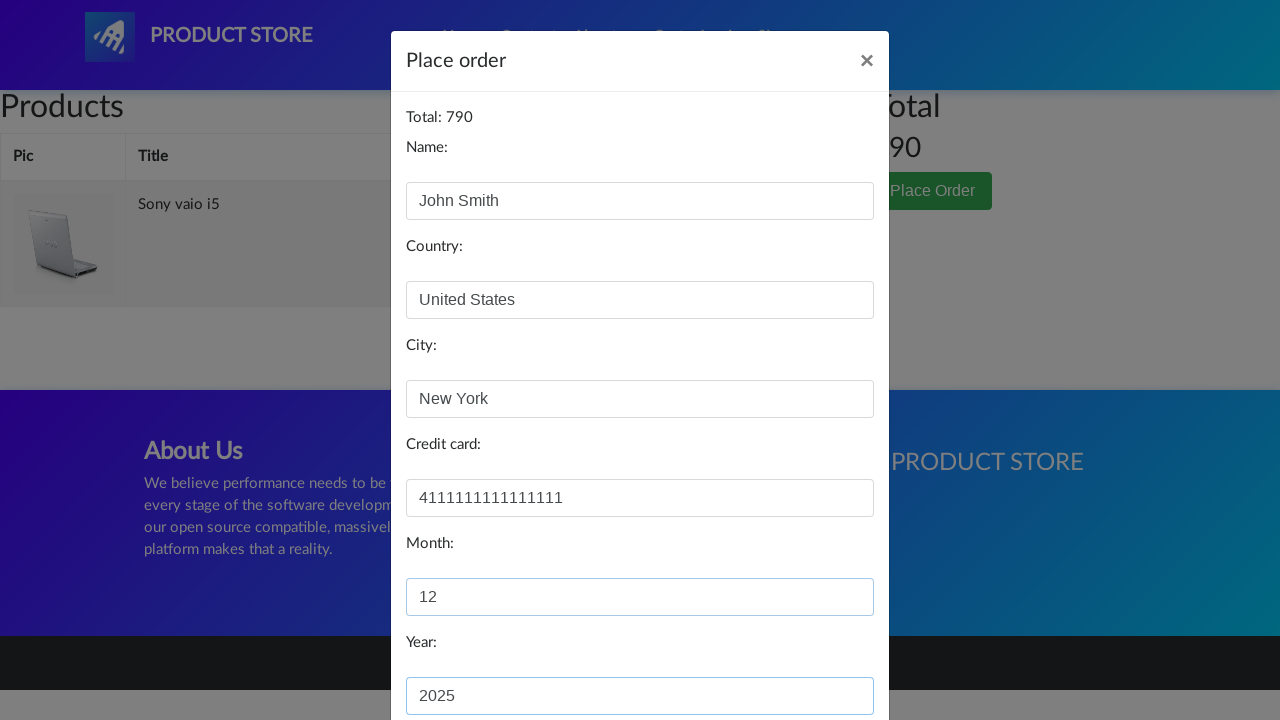

Clicked 'Purchase' button to complete order at (823, 655) on button:has-text('Purchase')
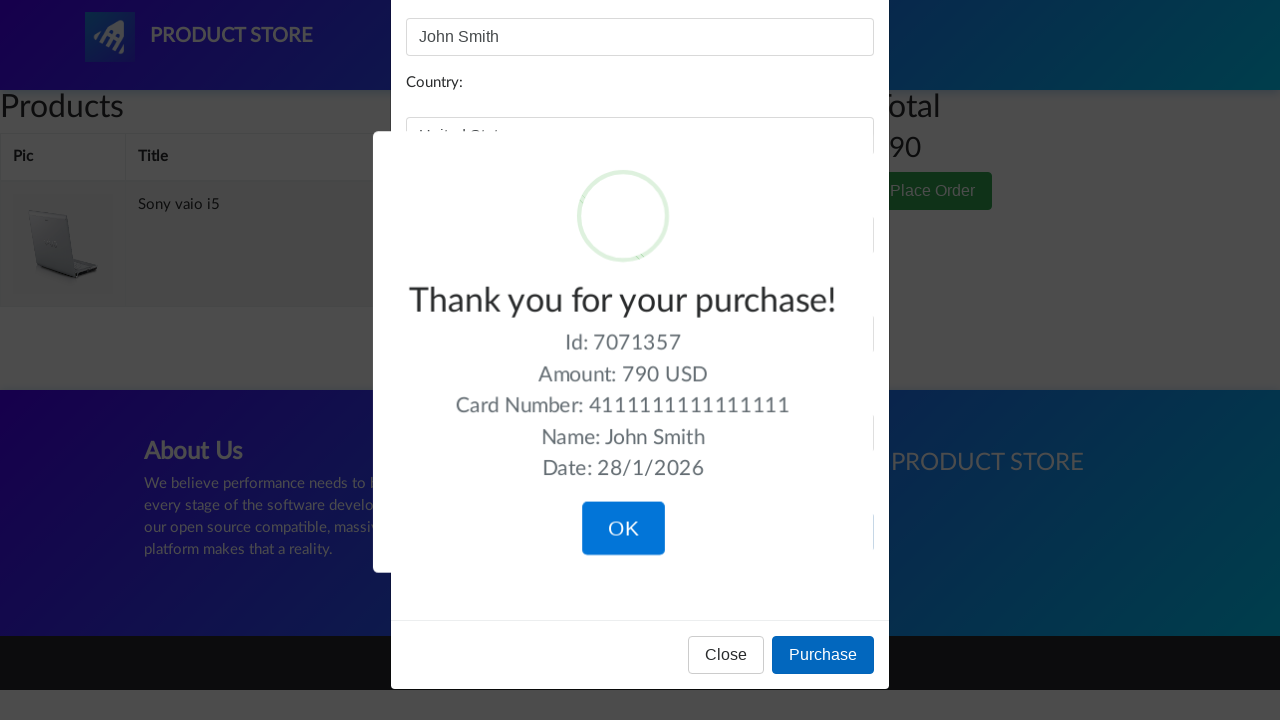

Waited for purchase confirmation alert to appear
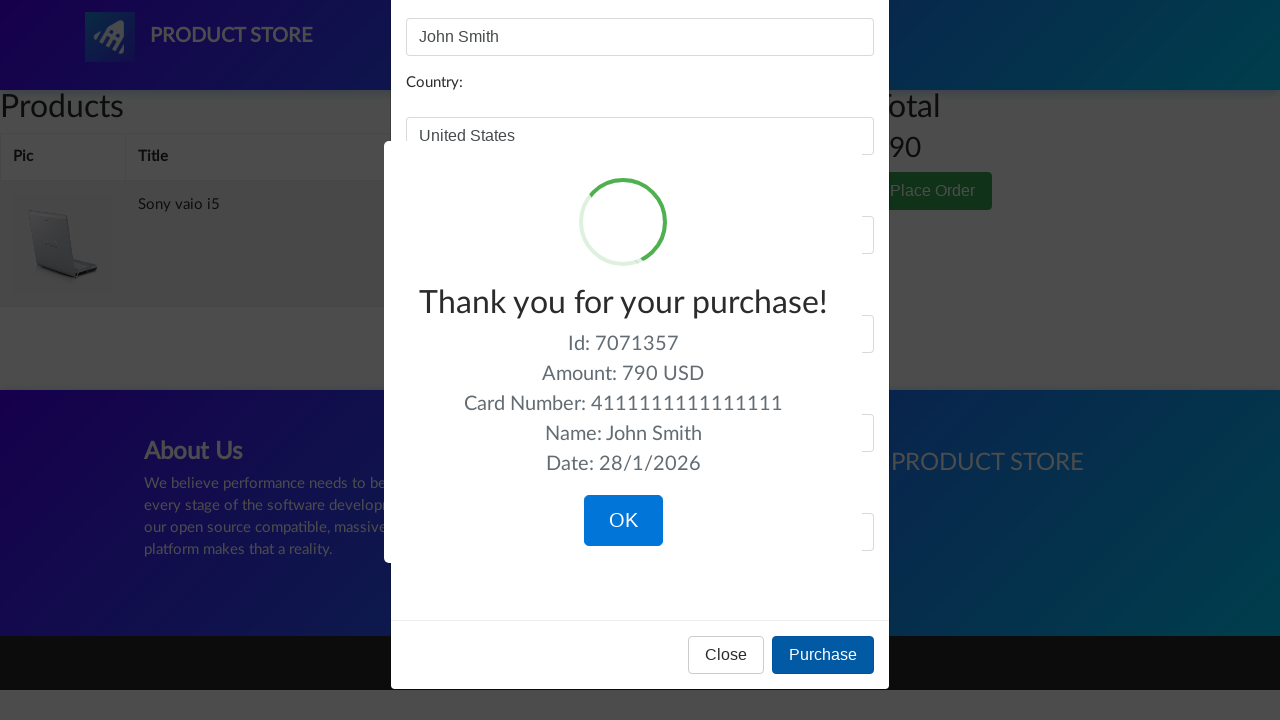

Verified 'Thank you for your purchase!' message is displayed
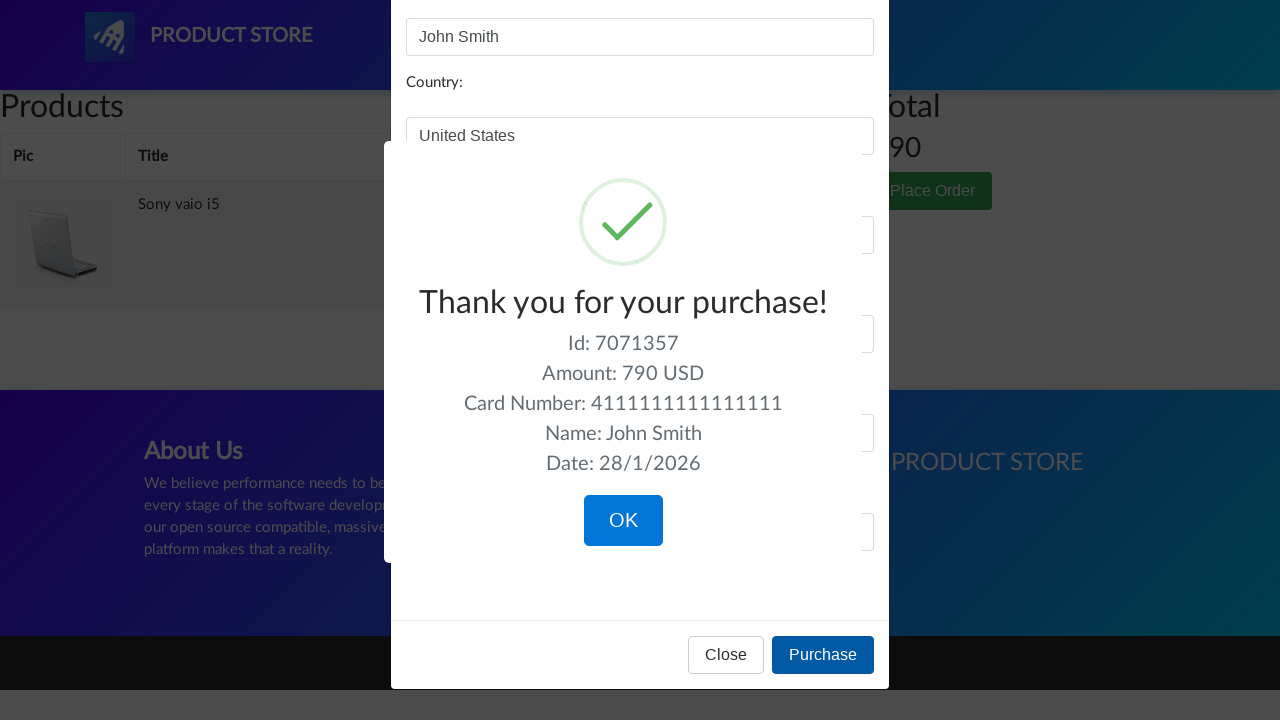

Clicked 'OK' button to close purchase confirmation at (623, 521) on button.confirm:has-text('OK')
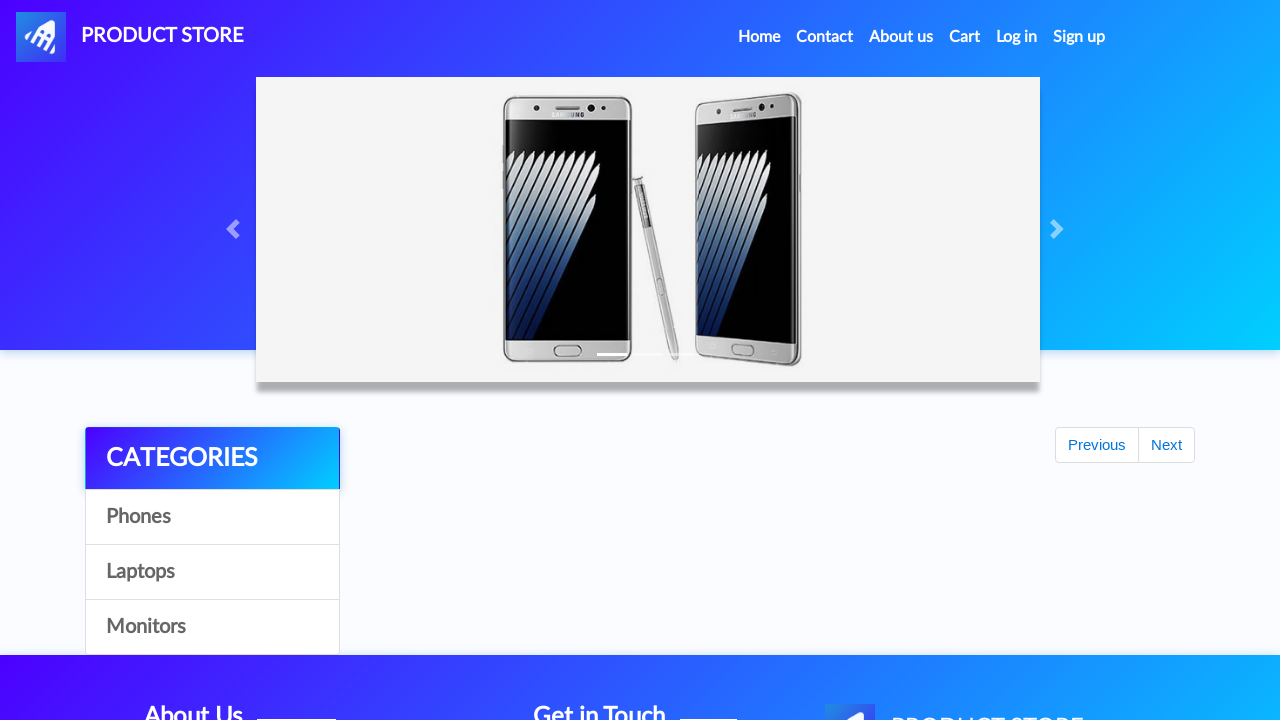

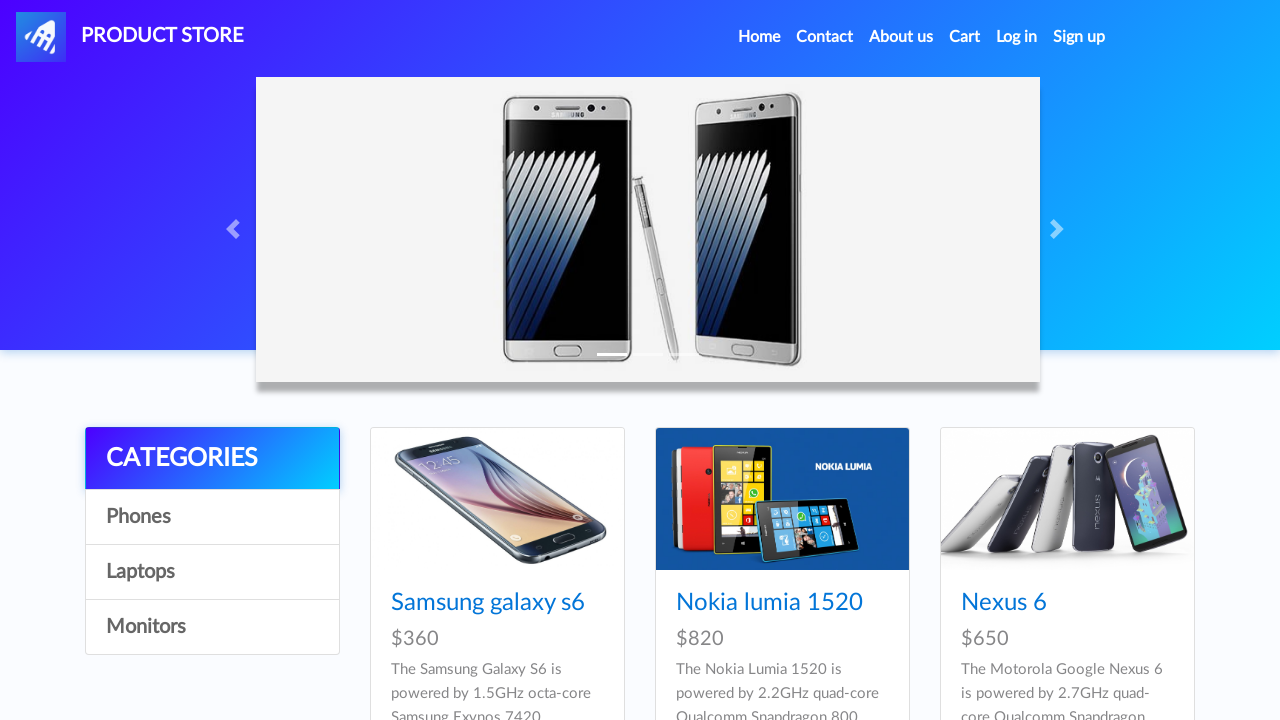